Tests JQuery datepicker functionality by filling a date directly, verifying the value, then using the calendar picker to navigate to a past date (January 2023) and select a specific day.

Starting URL: https://testautomationpractice.blogspot.com/

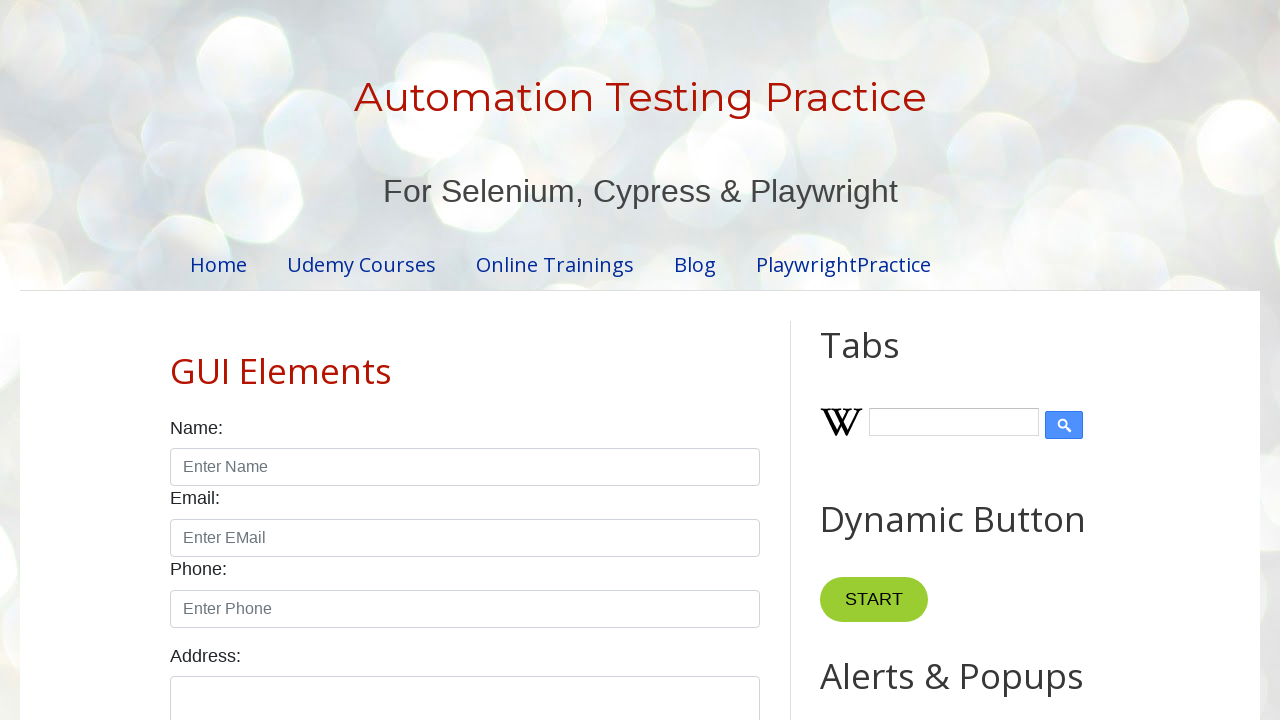

Located datepicker input element
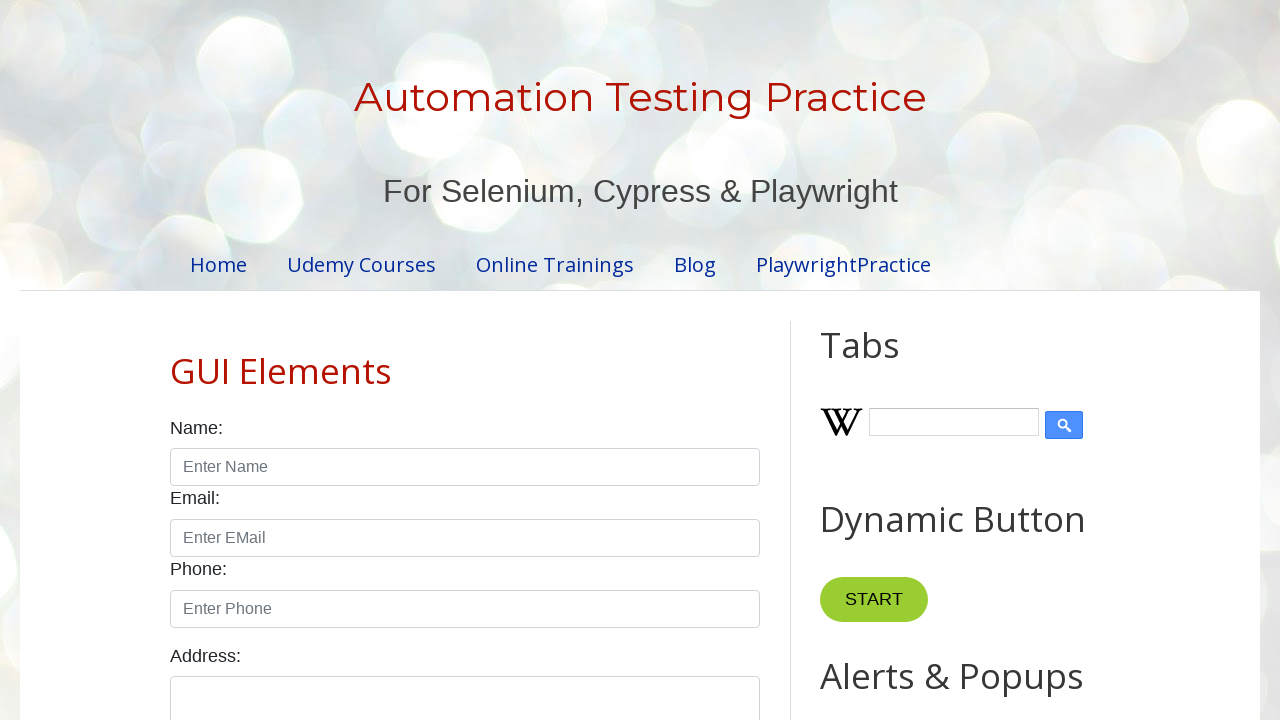

Scrolled datepicker into view
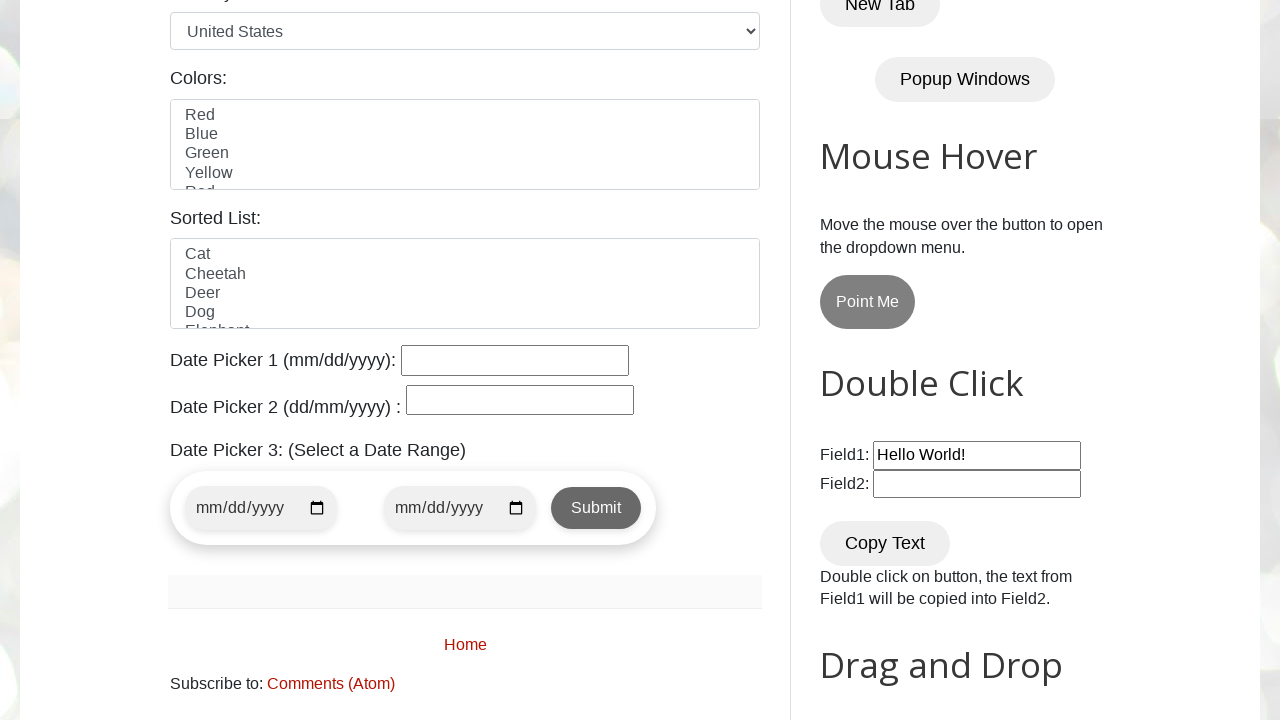

Filled datepicker with date 12/25/2025 on #datepicker
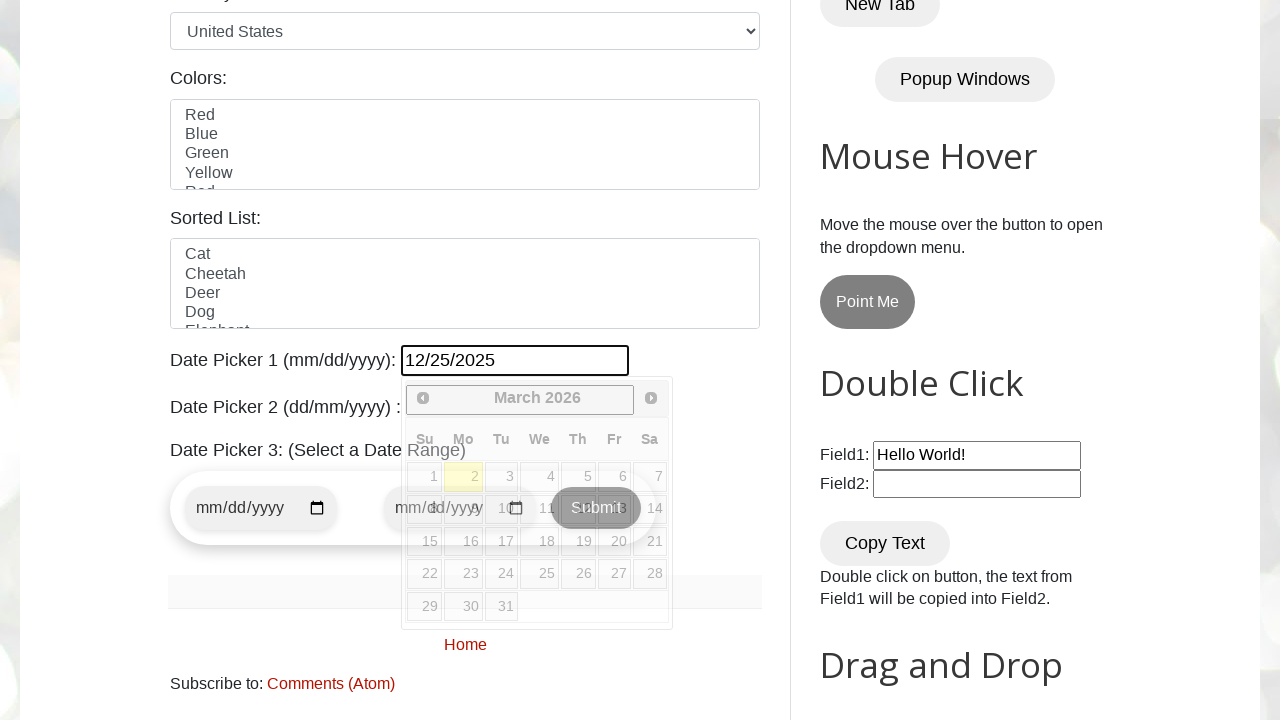

Clicked to open datepicker calendar at (515, 360) on #datepicker
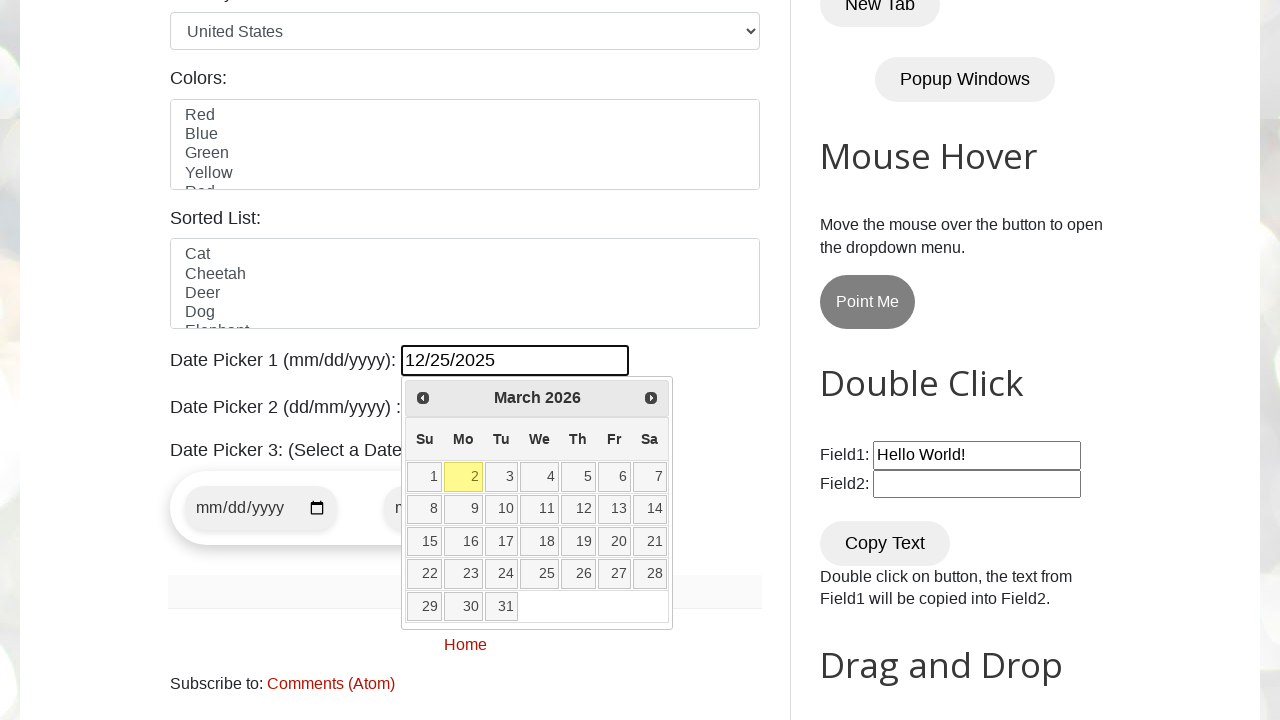

Clicked previous button to navigate backwards (currently at March 2026) at (423, 398) on internal:attr=[title="Prev"i]
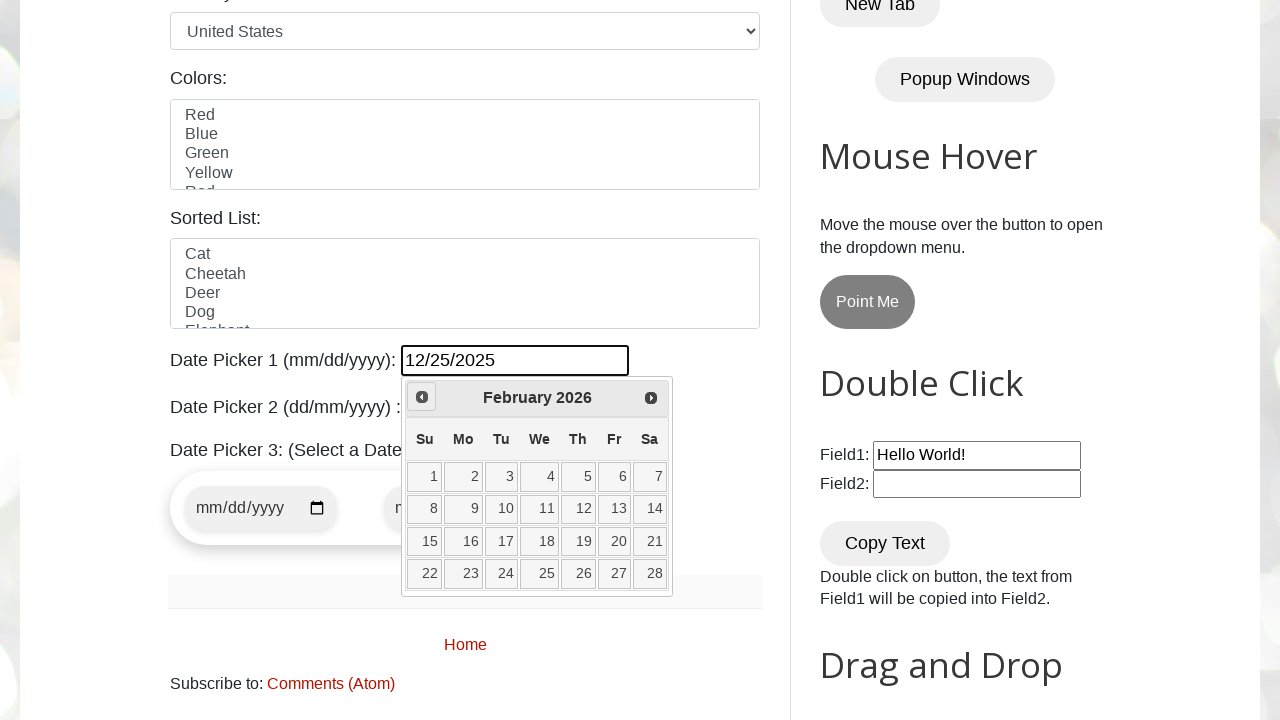

Clicked previous button to navigate backwards (currently at February 2026) at (422, 397) on internal:attr=[title="Prev"i]
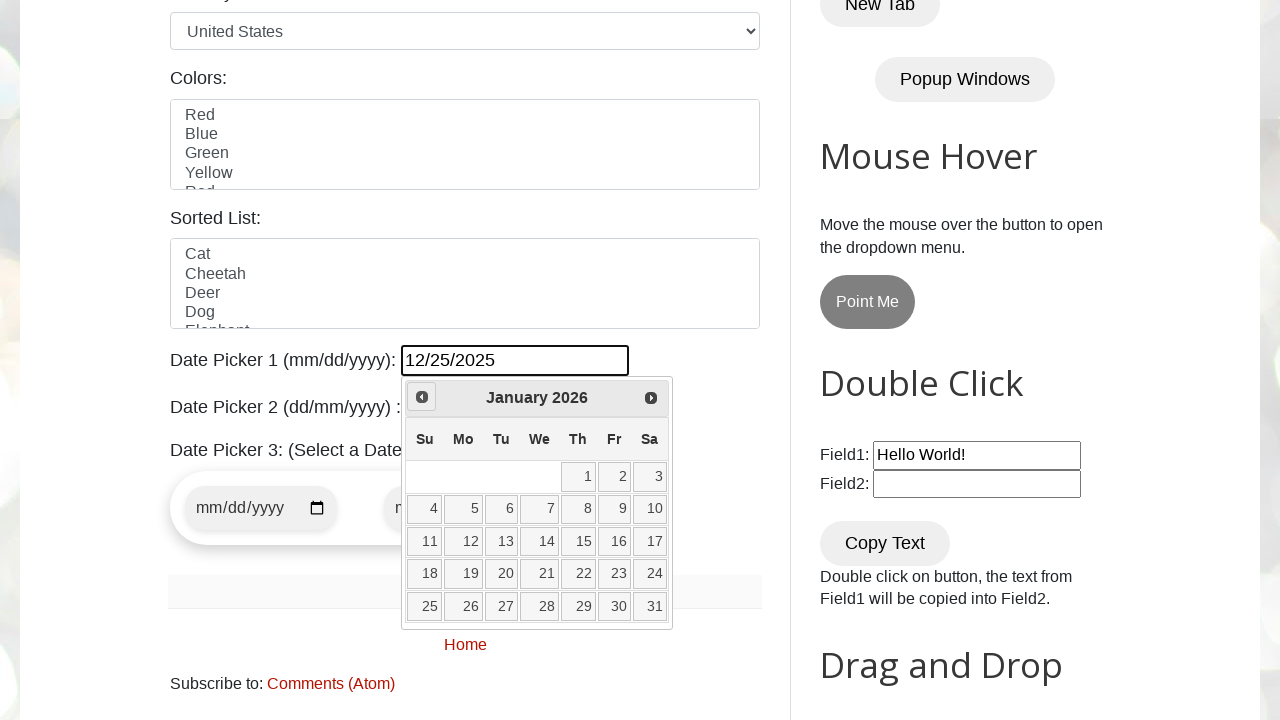

Clicked previous button to navigate backwards (currently at January 2026) at (422, 397) on internal:attr=[title="Prev"i]
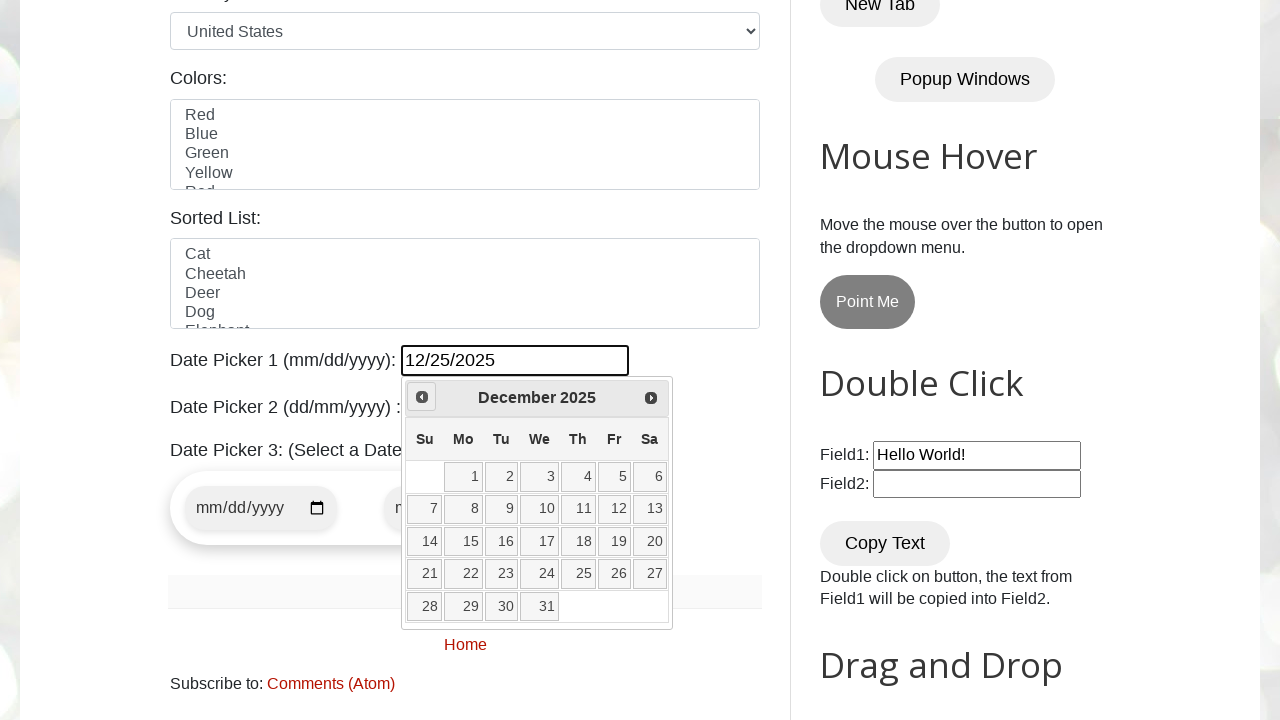

Clicked previous button to navigate backwards (currently at December 2025) at (422, 397) on internal:attr=[title="Prev"i]
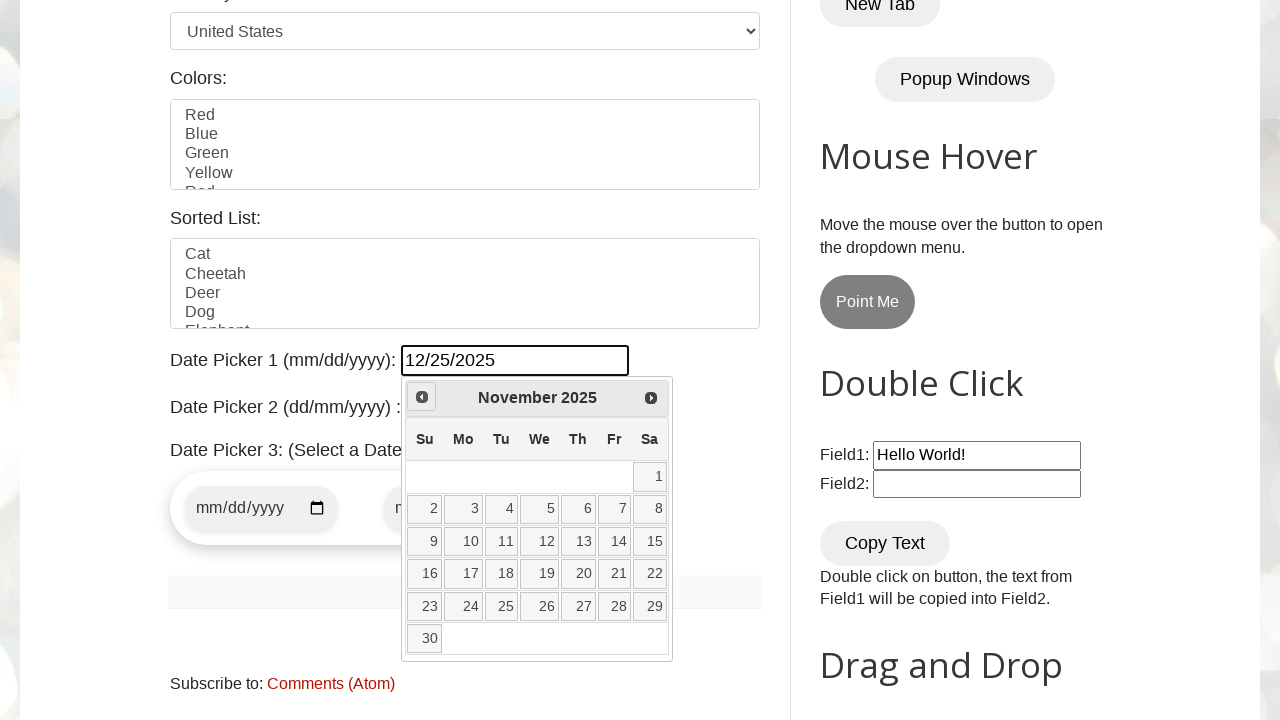

Clicked previous button to navigate backwards (currently at November 2025) at (422, 397) on internal:attr=[title="Prev"i]
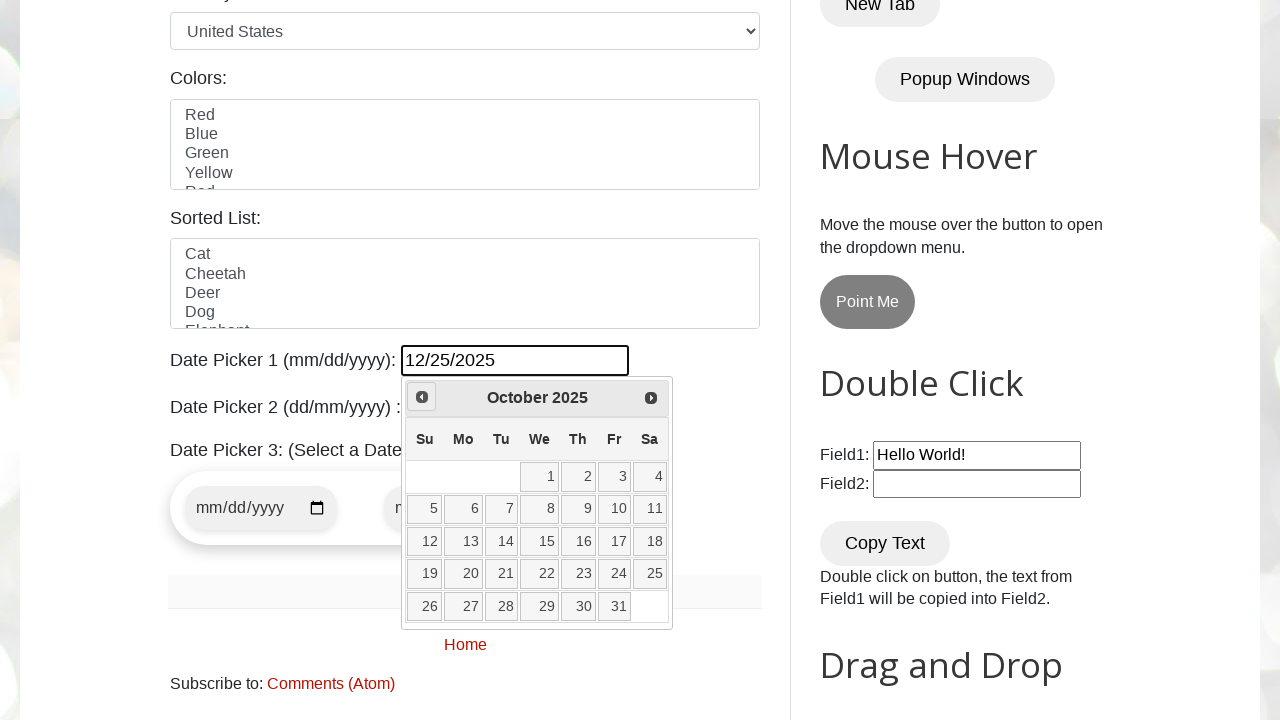

Clicked previous button to navigate backwards (currently at October 2025) at (422, 397) on internal:attr=[title="Prev"i]
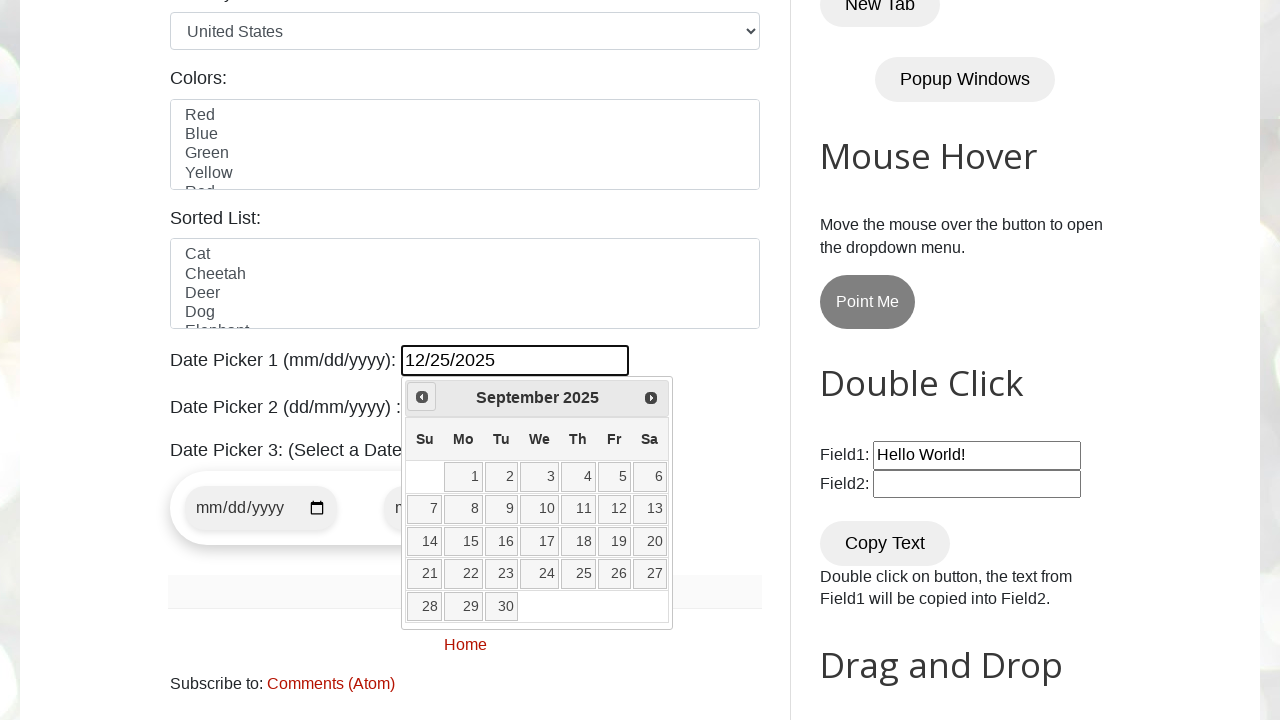

Clicked previous button to navigate backwards (currently at September 2025) at (422, 397) on internal:attr=[title="Prev"i]
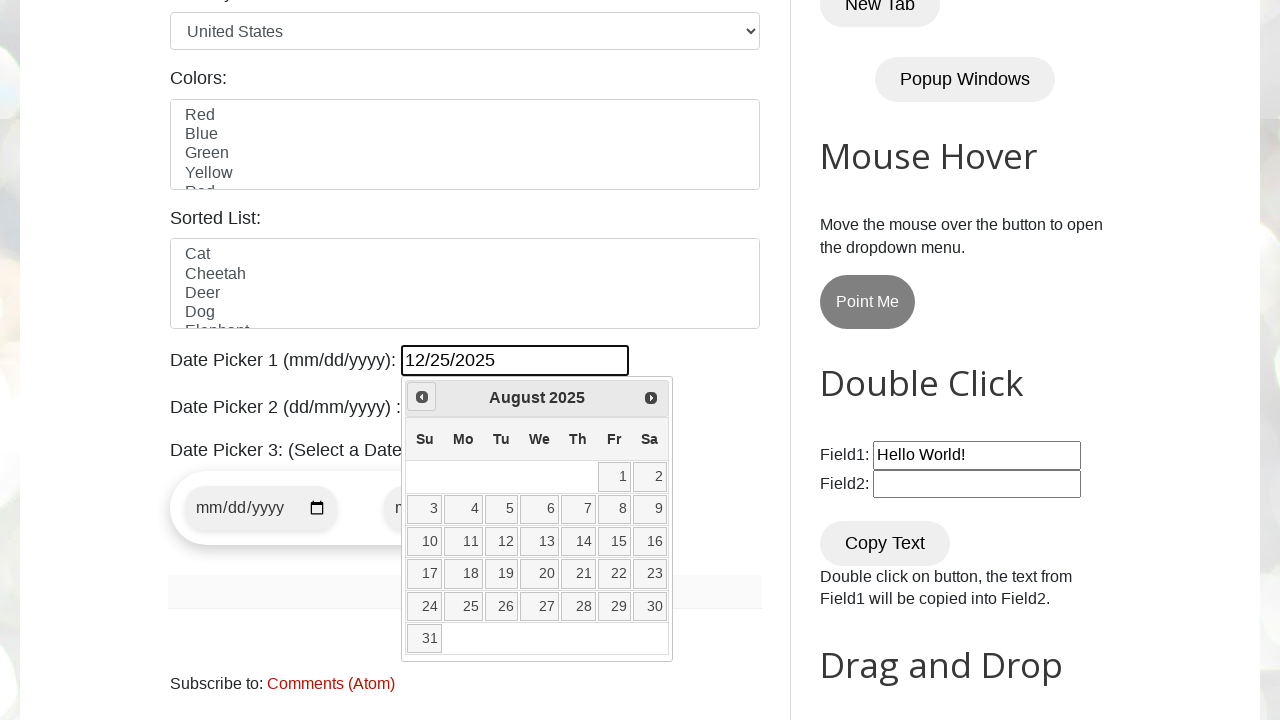

Clicked previous button to navigate backwards (currently at August 2025) at (422, 397) on internal:attr=[title="Prev"i]
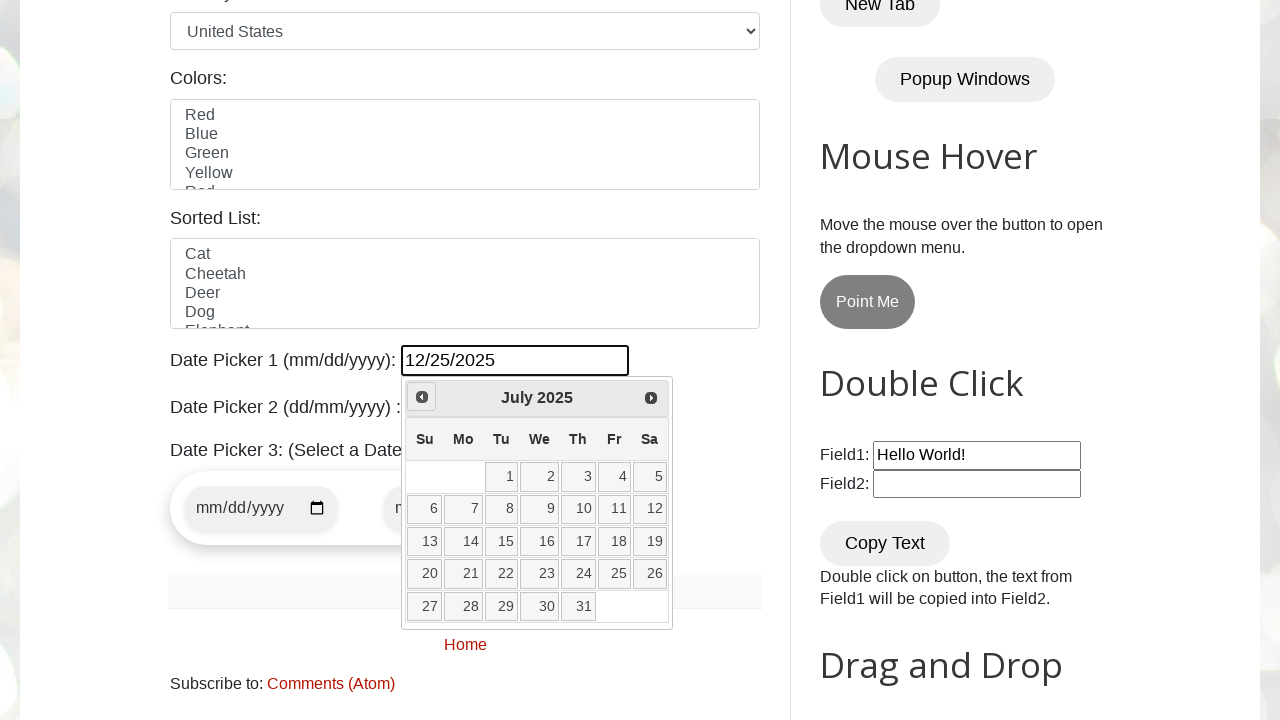

Clicked previous button to navigate backwards (currently at July 2025) at (422, 397) on internal:attr=[title="Prev"i]
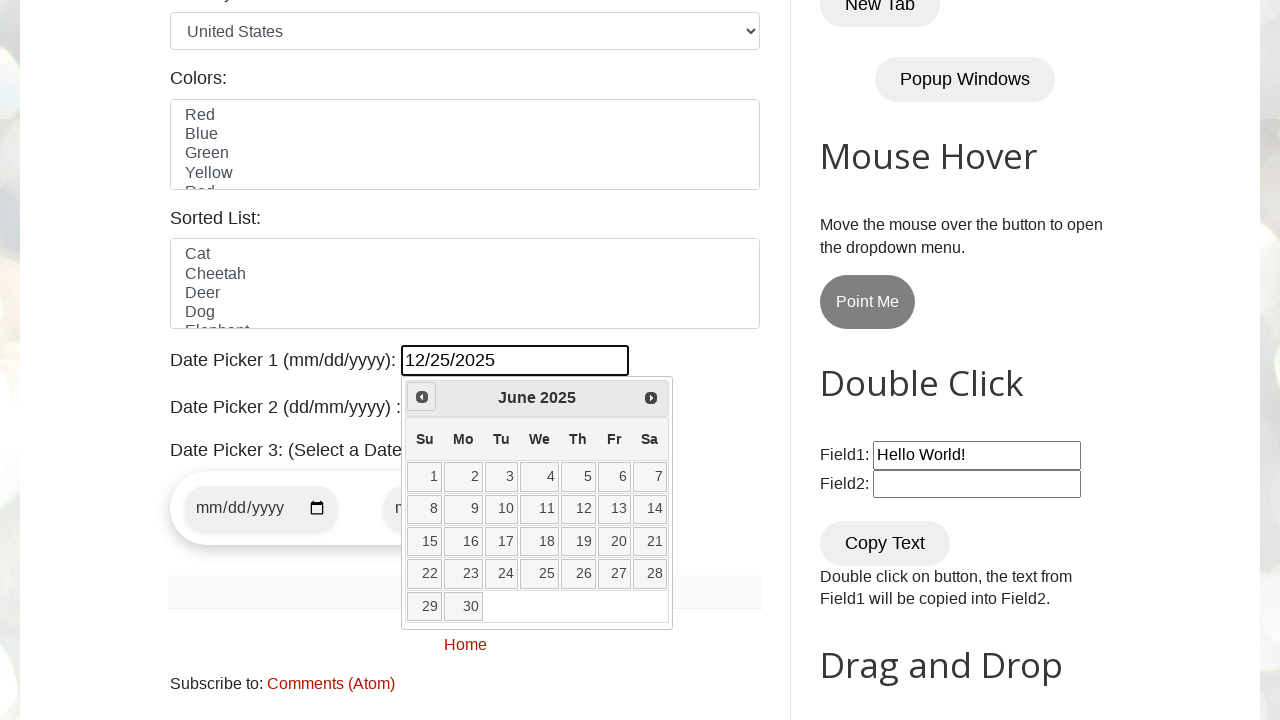

Clicked previous button to navigate backwards (currently at June 2025) at (422, 397) on internal:attr=[title="Prev"i]
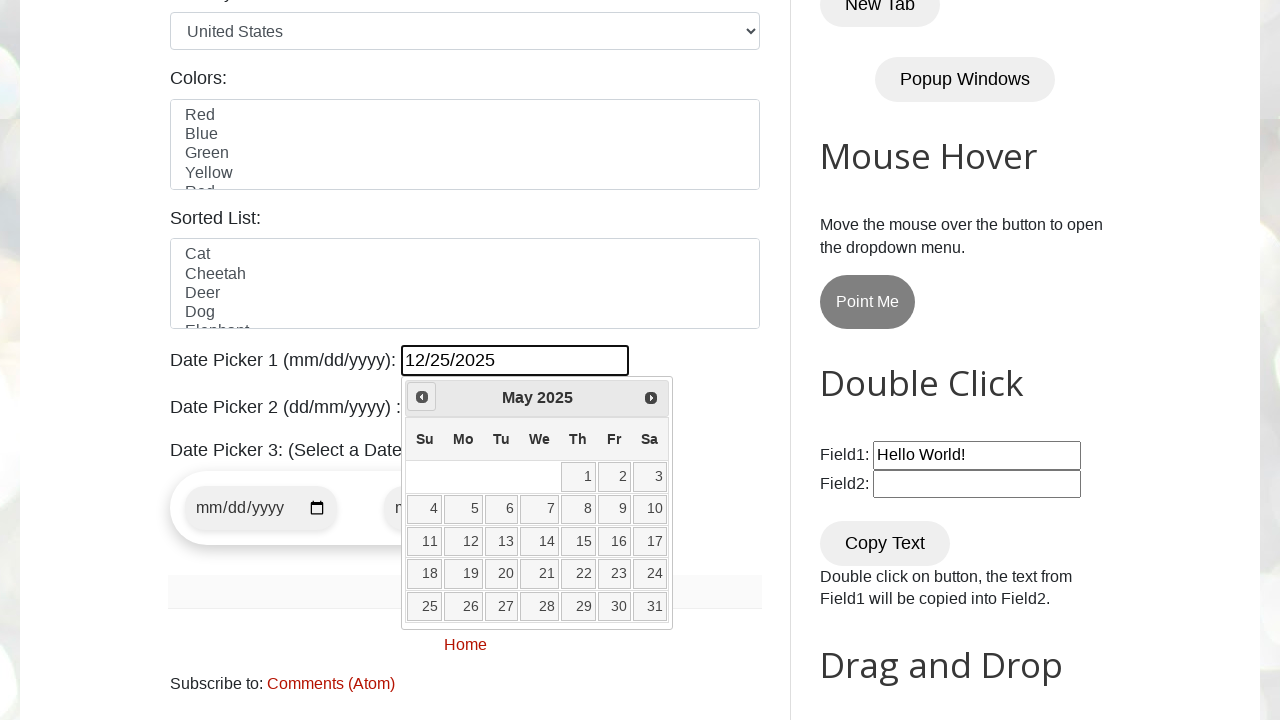

Clicked previous button to navigate backwards (currently at May 2025) at (422, 397) on internal:attr=[title="Prev"i]
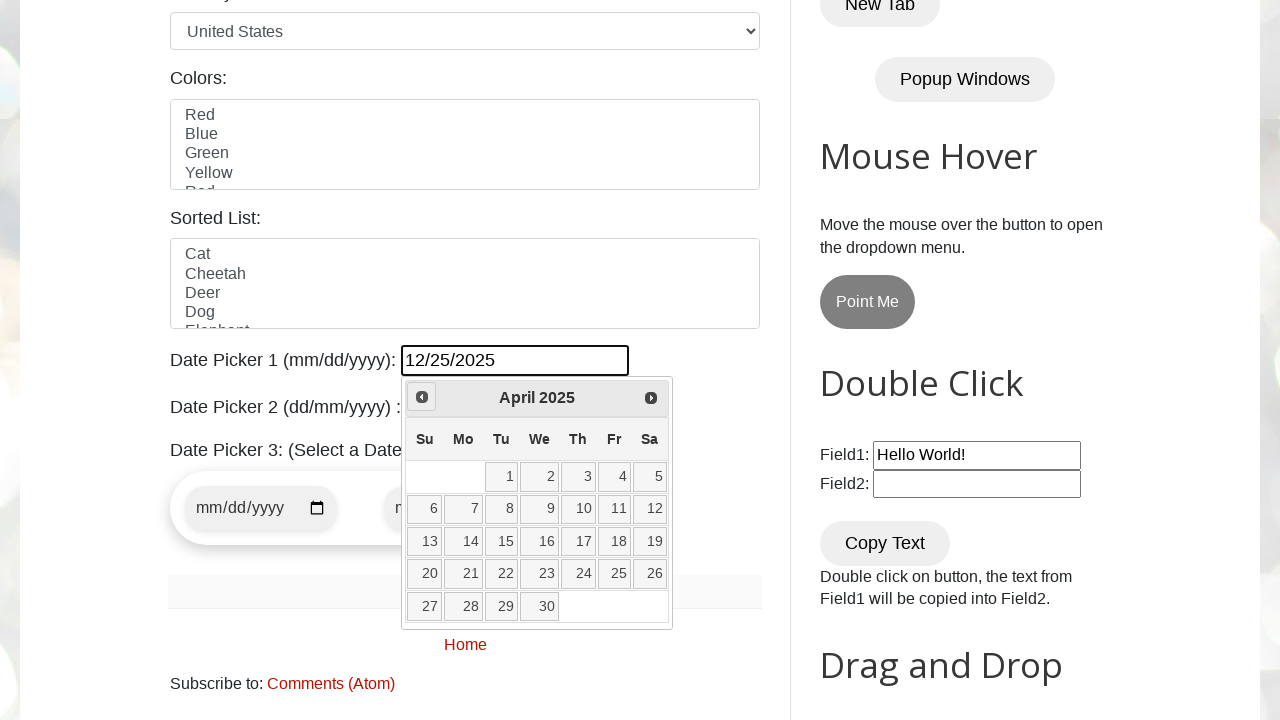

Clicked previous button to navigate backwards (currently at April 2025) at (422, 397) on internal:attr=[title="Prev"i]
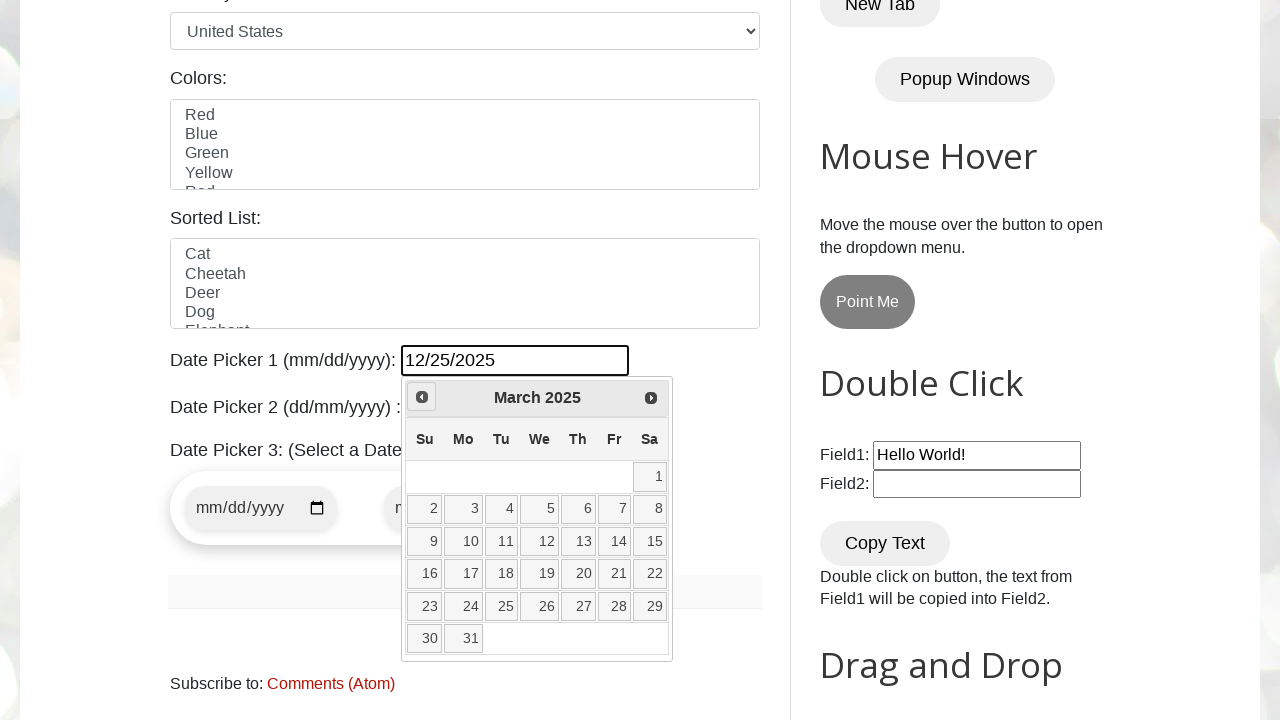

Clicked previous button to navigate backwards (currently at March 2025) at (422, 397) on internal:attr=[title="Prev"i]
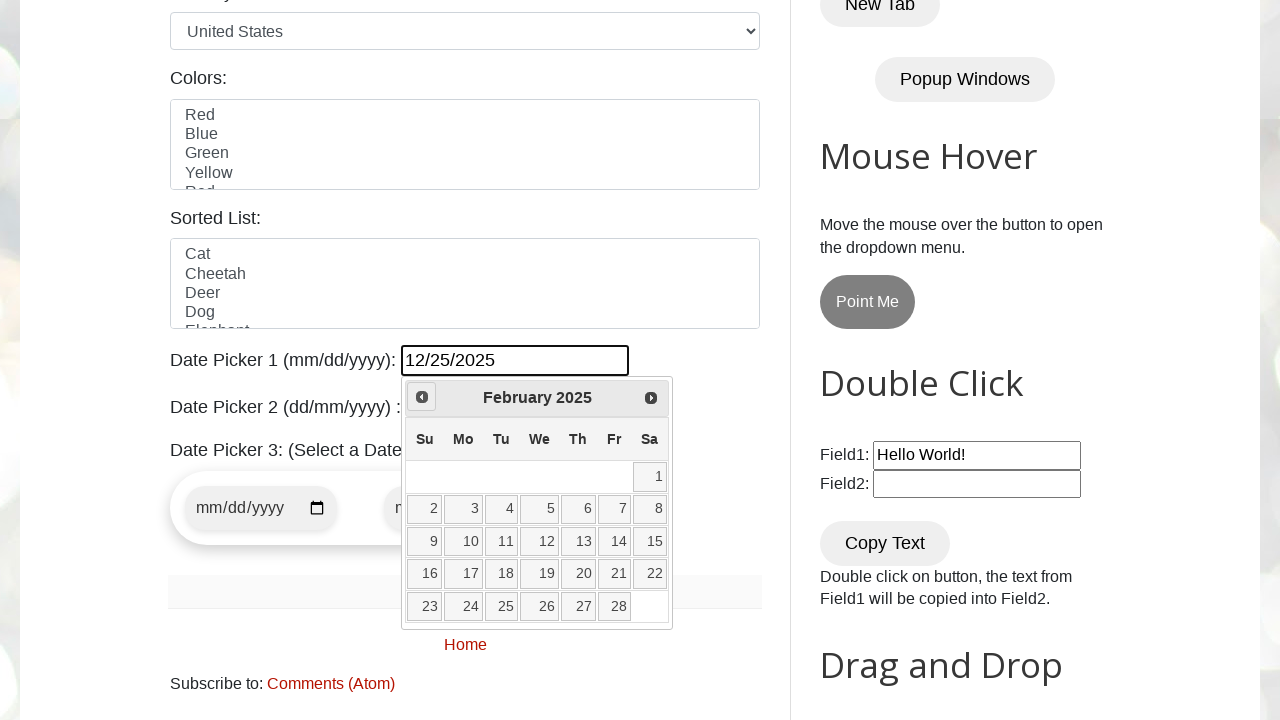

Clicked previous button to navigate backwards (currently at February 2025) at (422, 397) on internal:attr=[title="Prev"i]
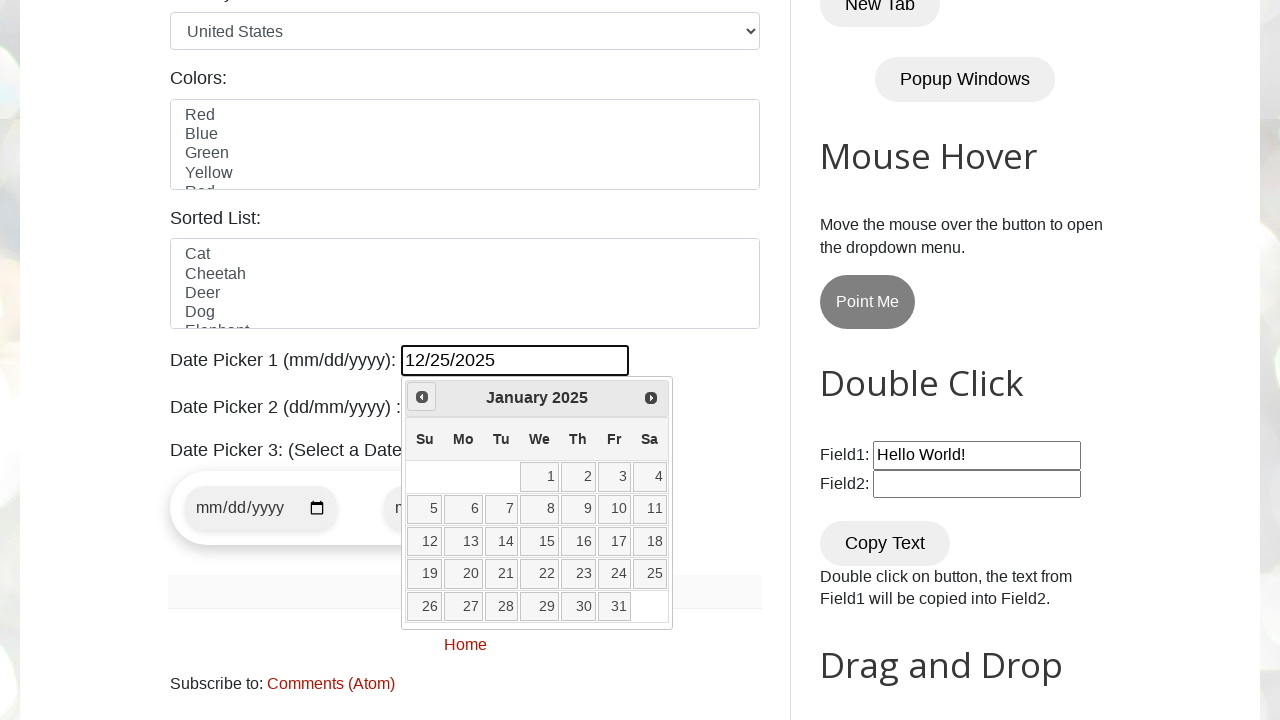

Clicked previous button to navigate backwards (currently at January 2025) at (422, 397) on internal:attr=[title="Prev"i]
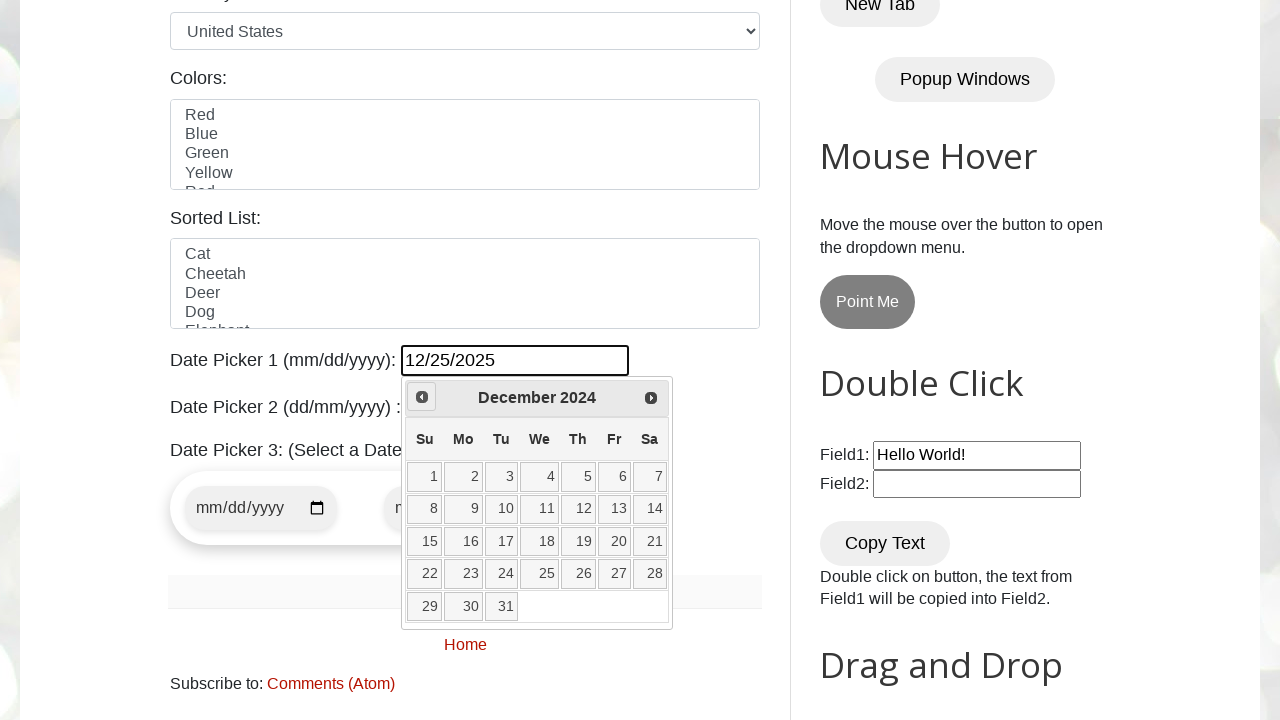

Clicked previous button to navigate backwards (currently at December 2024) at (422, 397) on internal:attr=[title="Prev"i]
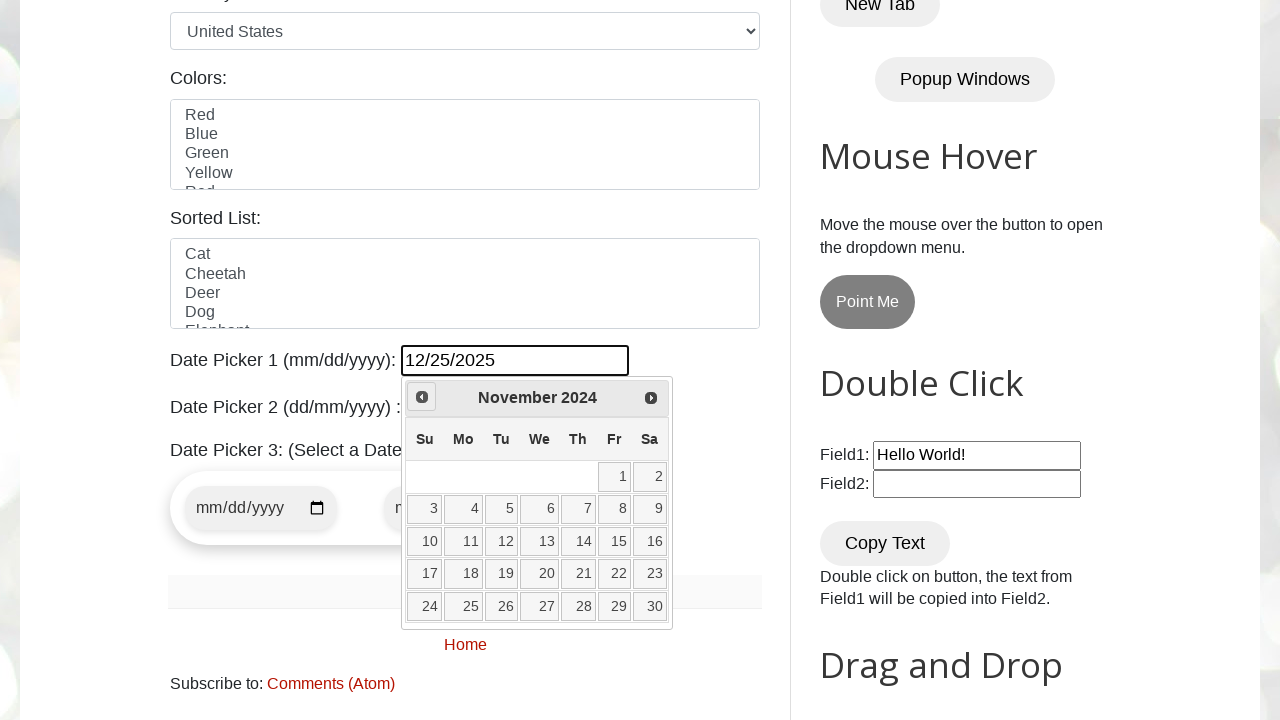

Clicked previous button to navigate backwards (currently at November 2024) at (422, 397) on internal:attr=[title="Prev"i]
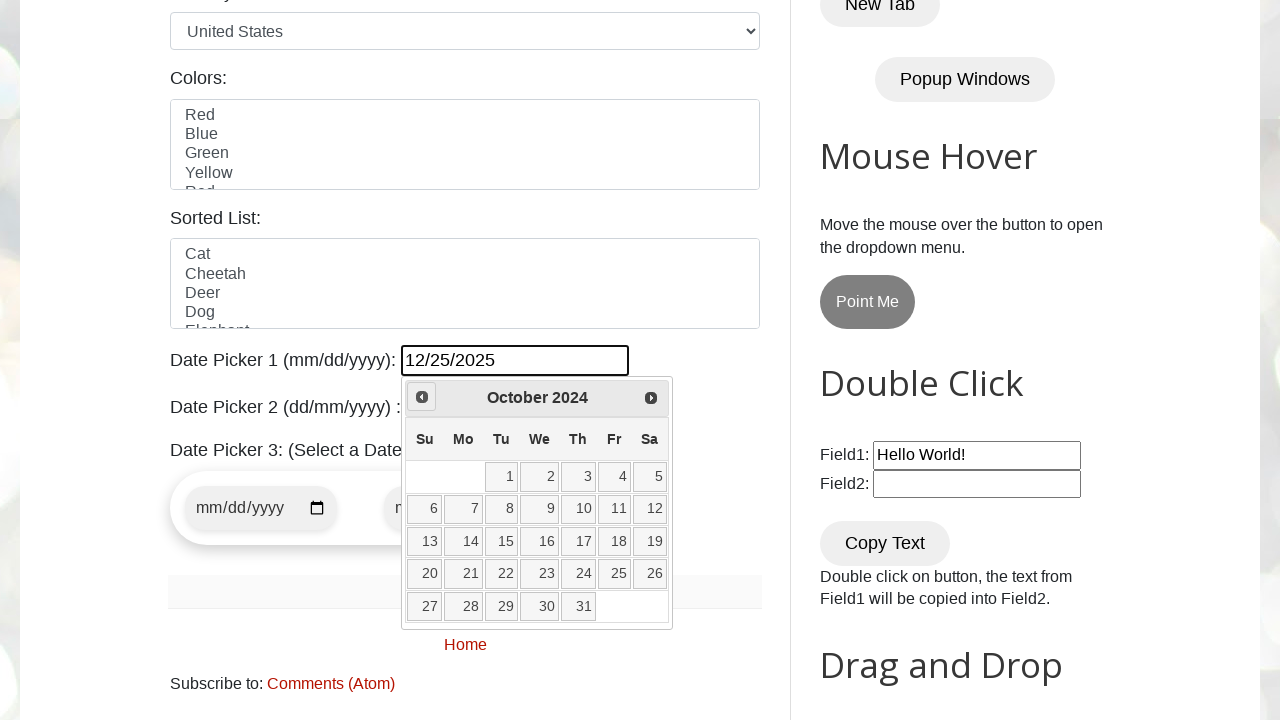

Clicked previous button to navigate backwards (currently at October 2024) at (422, 397) on internal:attr=[title="Prev"i]
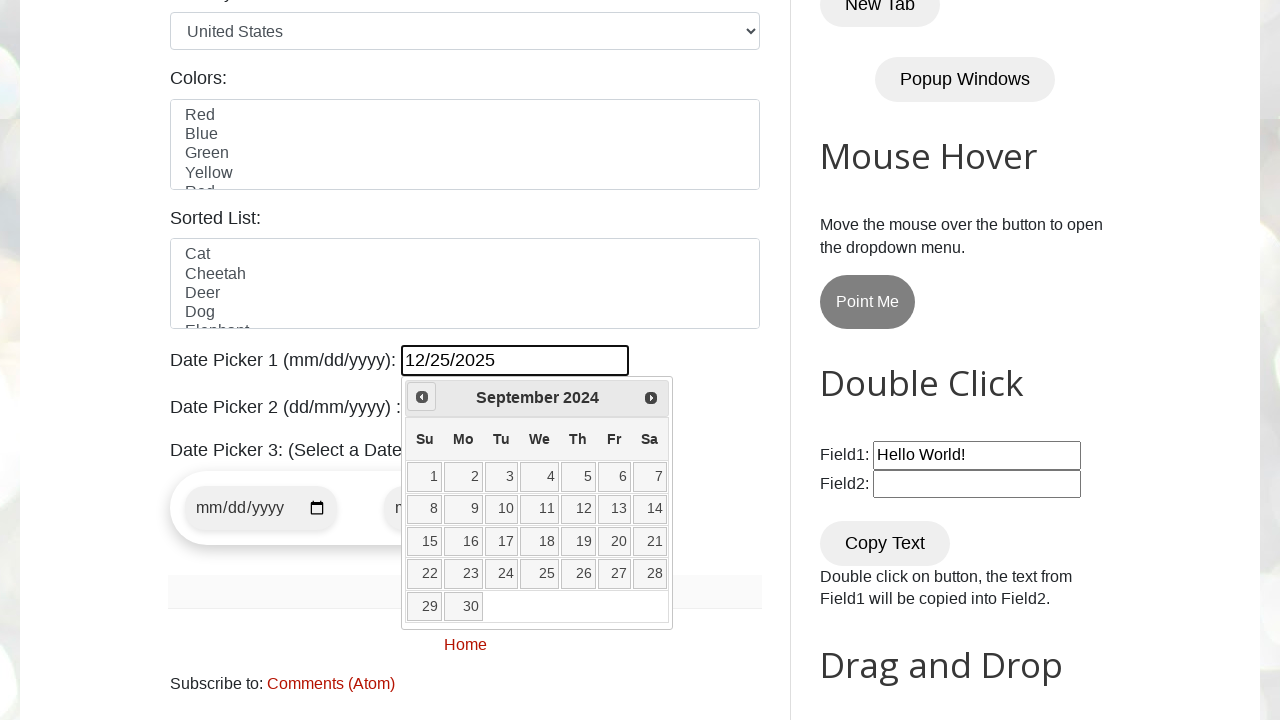

Clicked previous button to navigate backwards (currently at September 2024) at (422, 397) on internal:attr=[title="Prev"i]
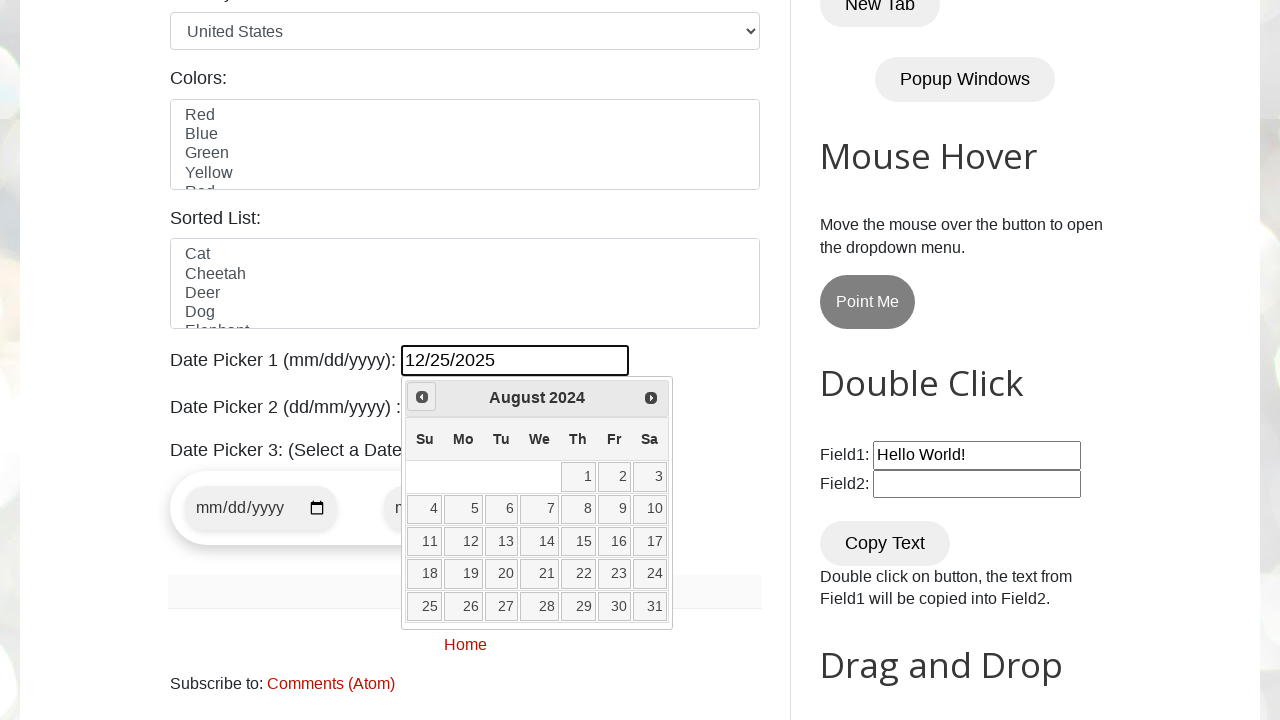

Clicked previous button to navigate backwards (currently at August 2024) at (422, 397) on internal:attr=[title="Prev"i]
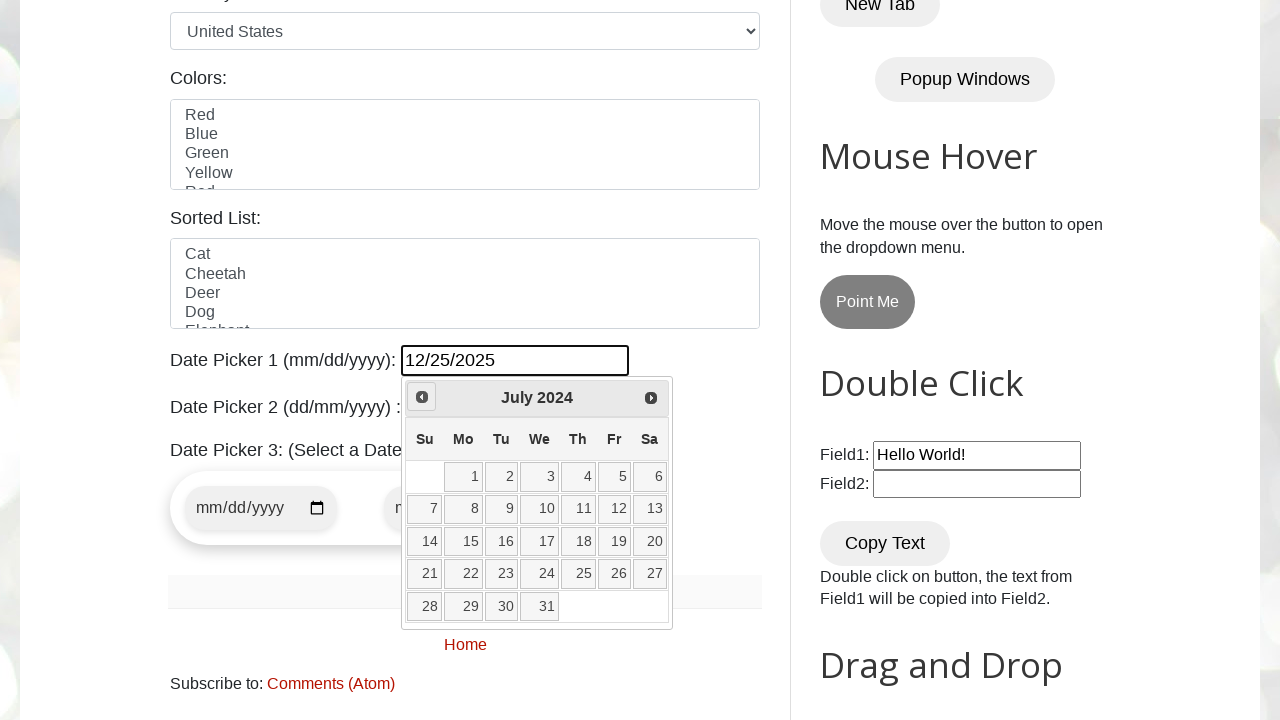

Clicked previous button to navigate backwards (currently at July 2024) at (422, 397) on internal:attr=[title="Prev"i]
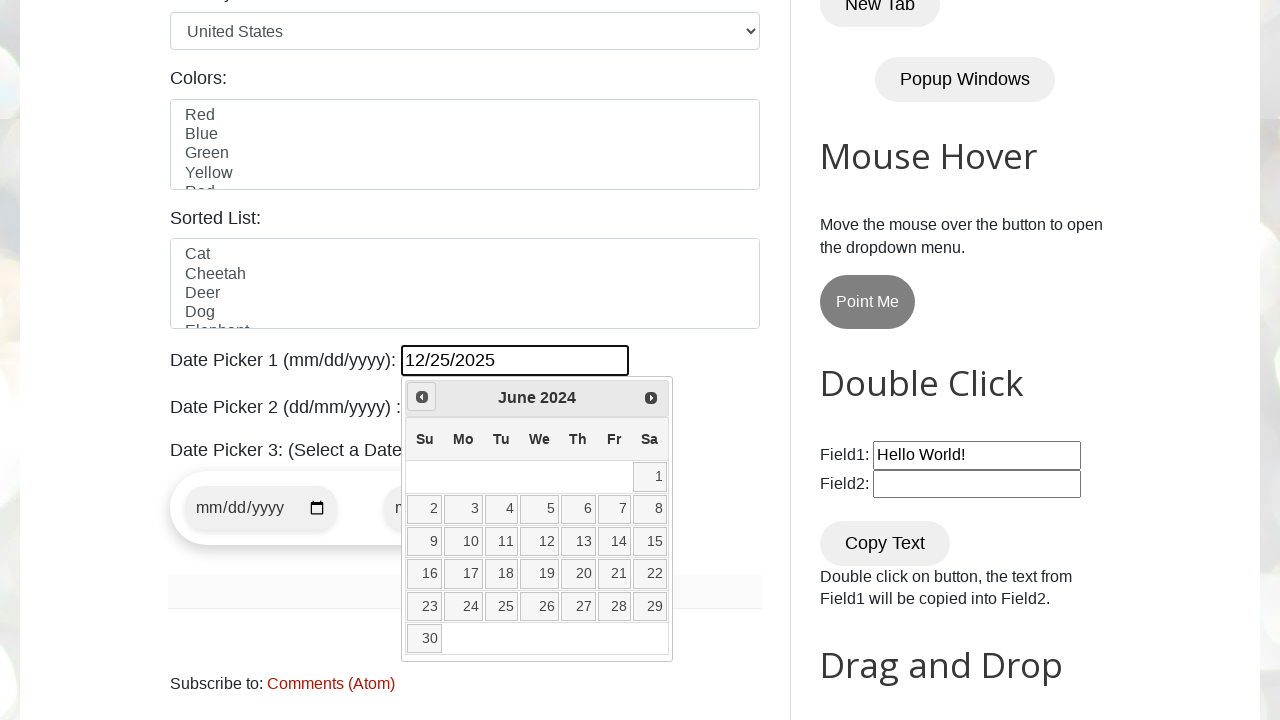

Clicked previous button to navigate backwards (currently at June 2024) at (422, 397) on internal:attr=[title="Prev"i]
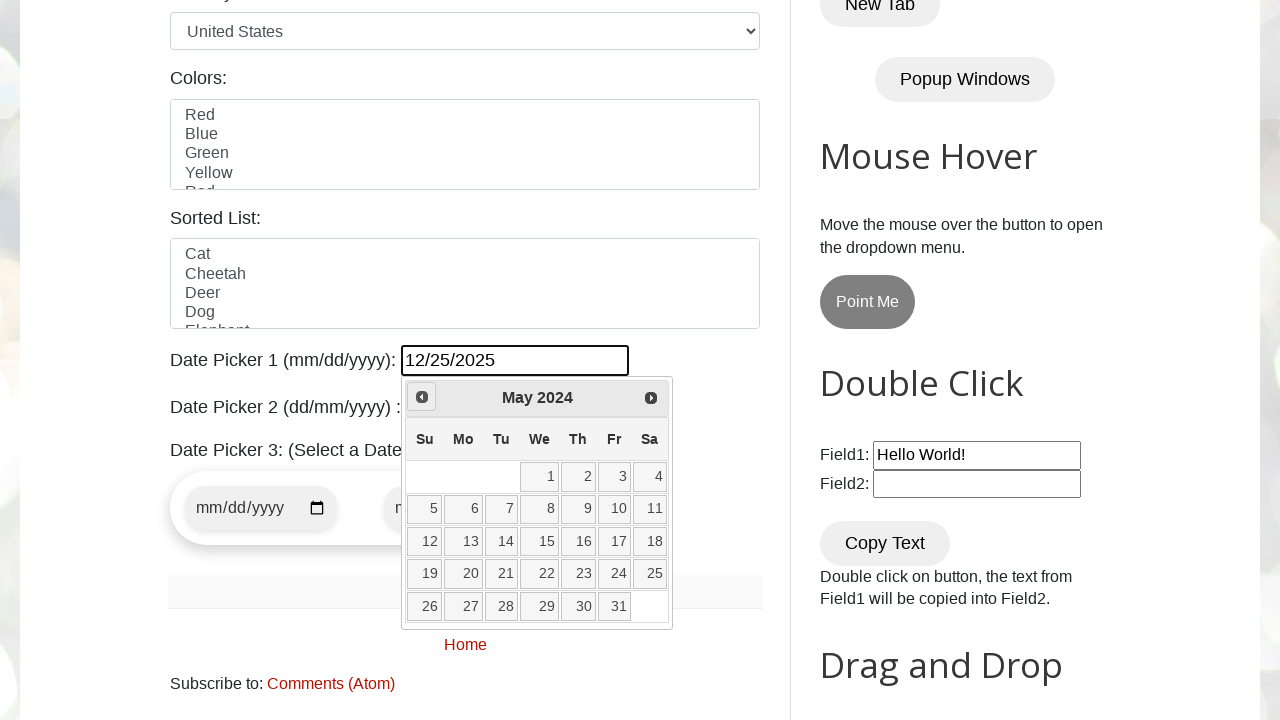

Clicked previous button to navigate backwards (currently at May 2024) at (422, 397) on internal:attr=[title="Prev"i]
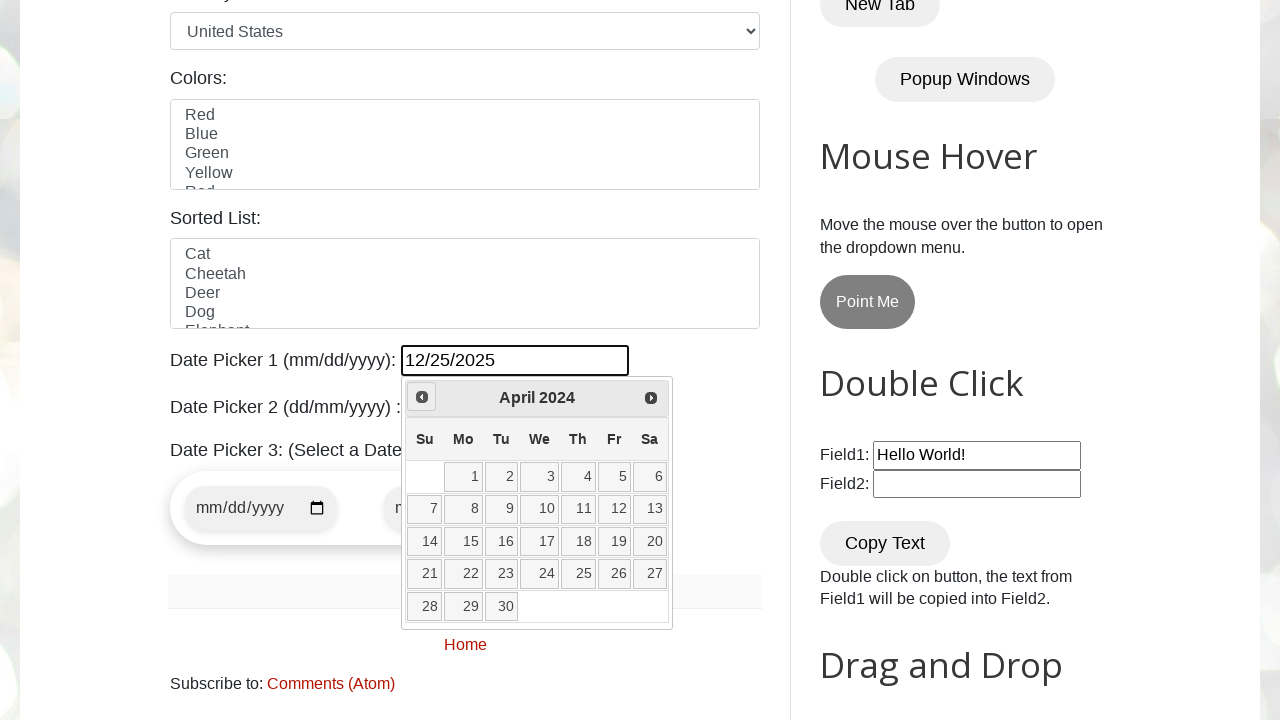

Clicked previous button to navigate backwards (currently at April 2024) at (422, 397) on internal:attr=[title="Prev"i]
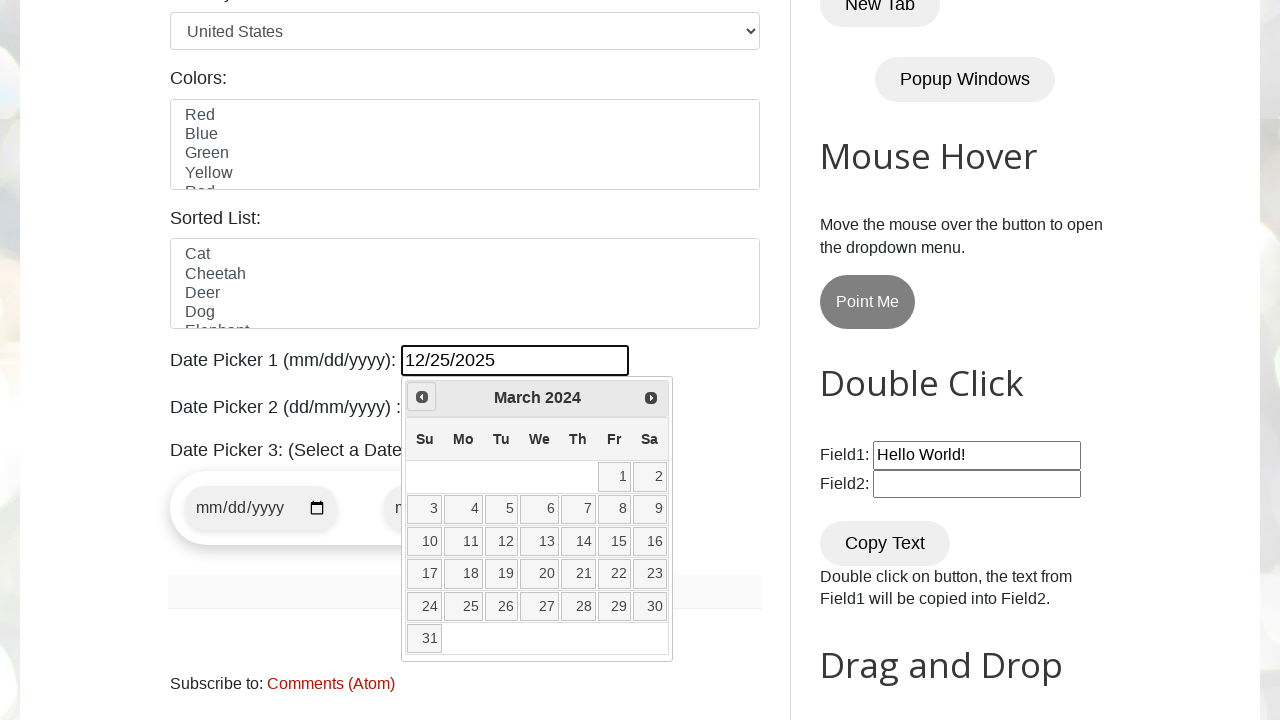

Clicked previous button to navigate backwards (currently at March 2024) at (422, 397) on internal:attr=[title="Prev"i]
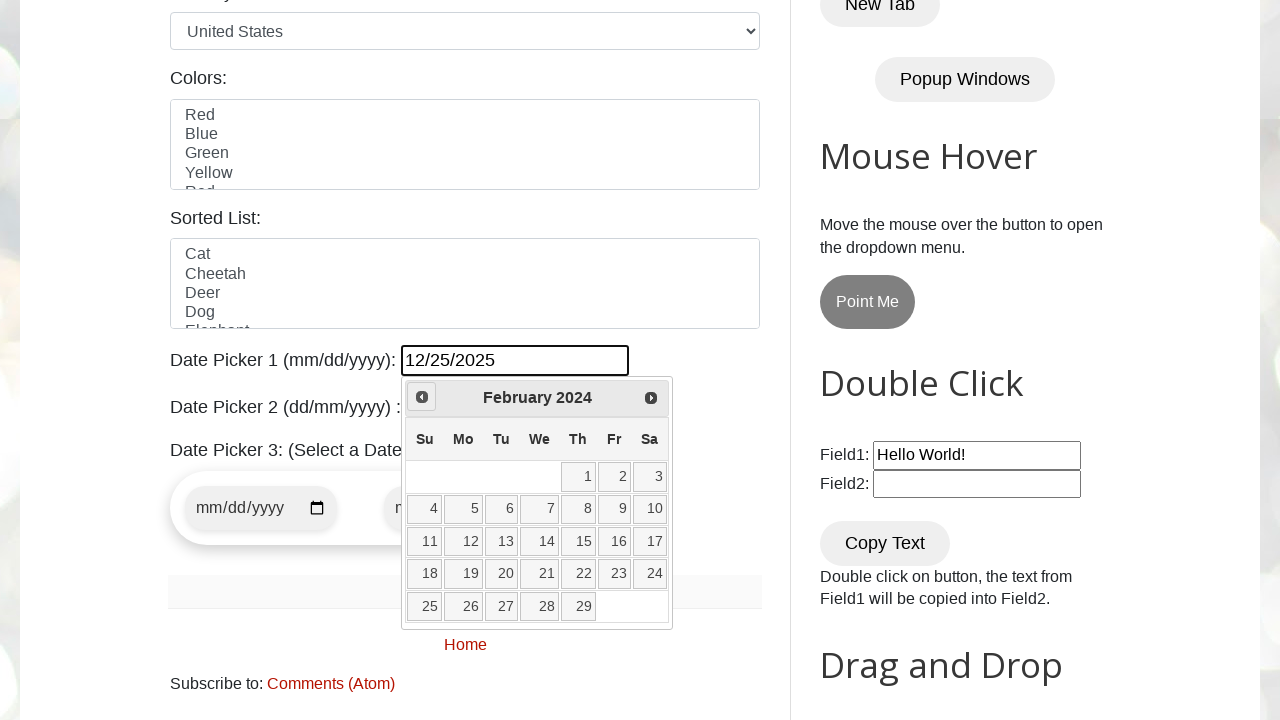

Clicked previous button to navigate backwards (currently at February 2024) at (422, 397) on internal:attr=[title="Prev"i]
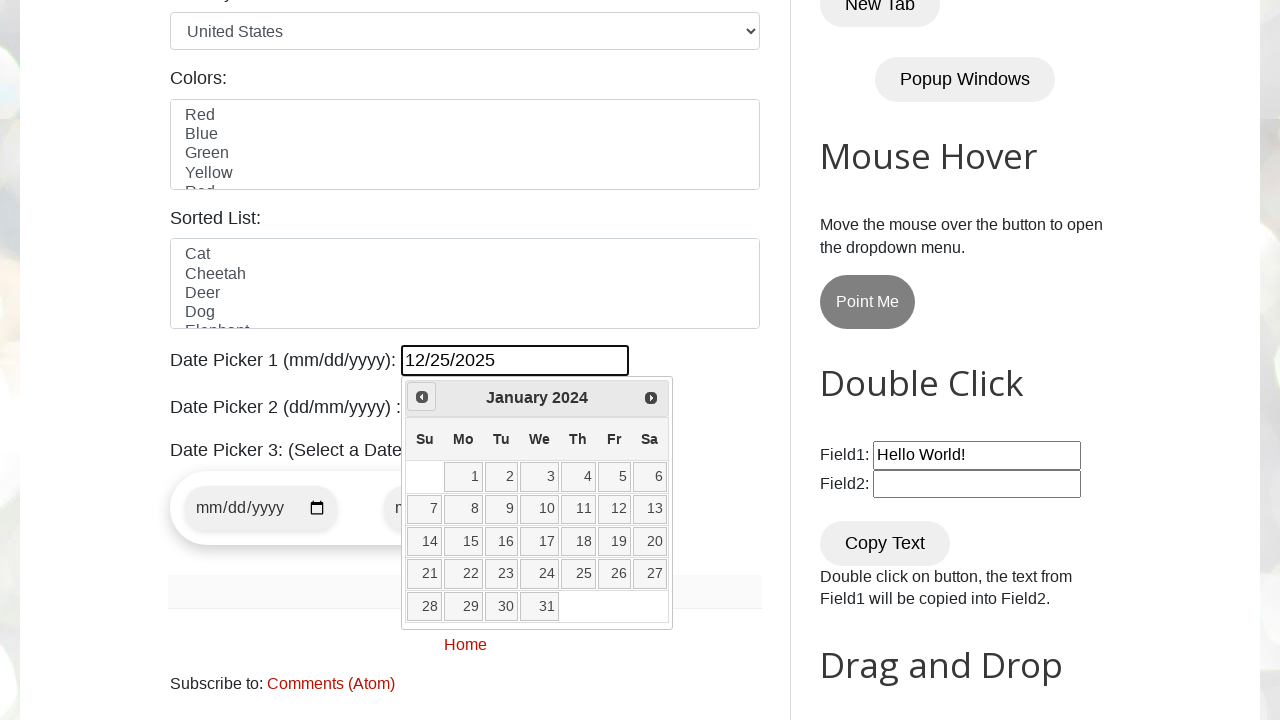

Clicked previous button to navigate backwards (currently at January 2024) at (422, 397) on internal:attr=[title="Prev"i]
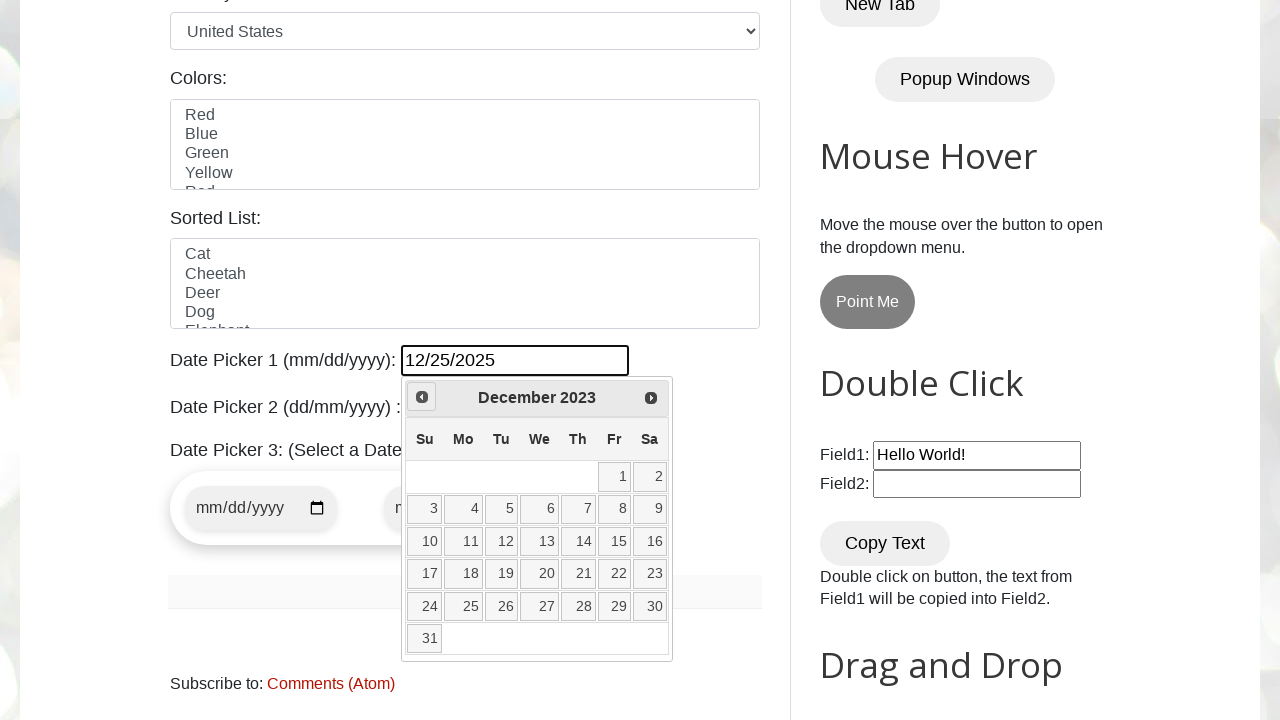

Clicked previous button to navigate backwards (currently at December 2023) at (422, 397) on internal:attr=[title="Prev"i]
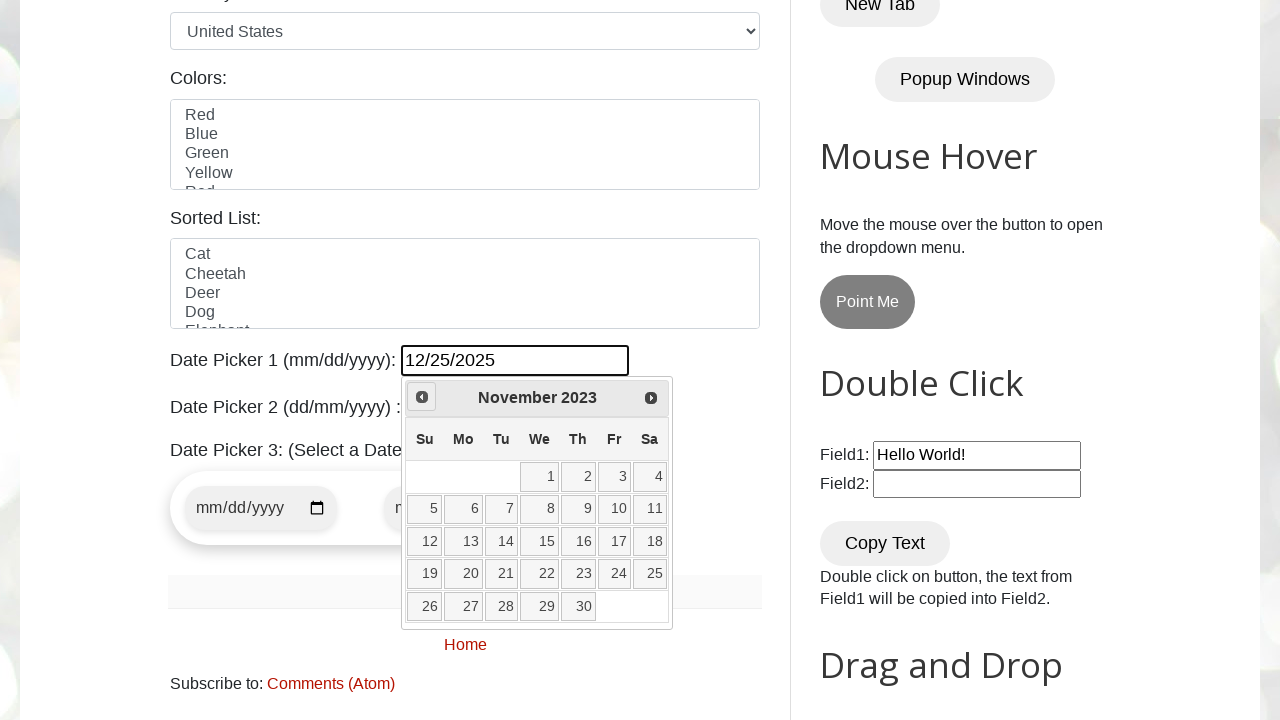

Clicked previous button to navigate backwards (currently at November 2023) at (422, 397) on internal:attr=[title="Prev"i]
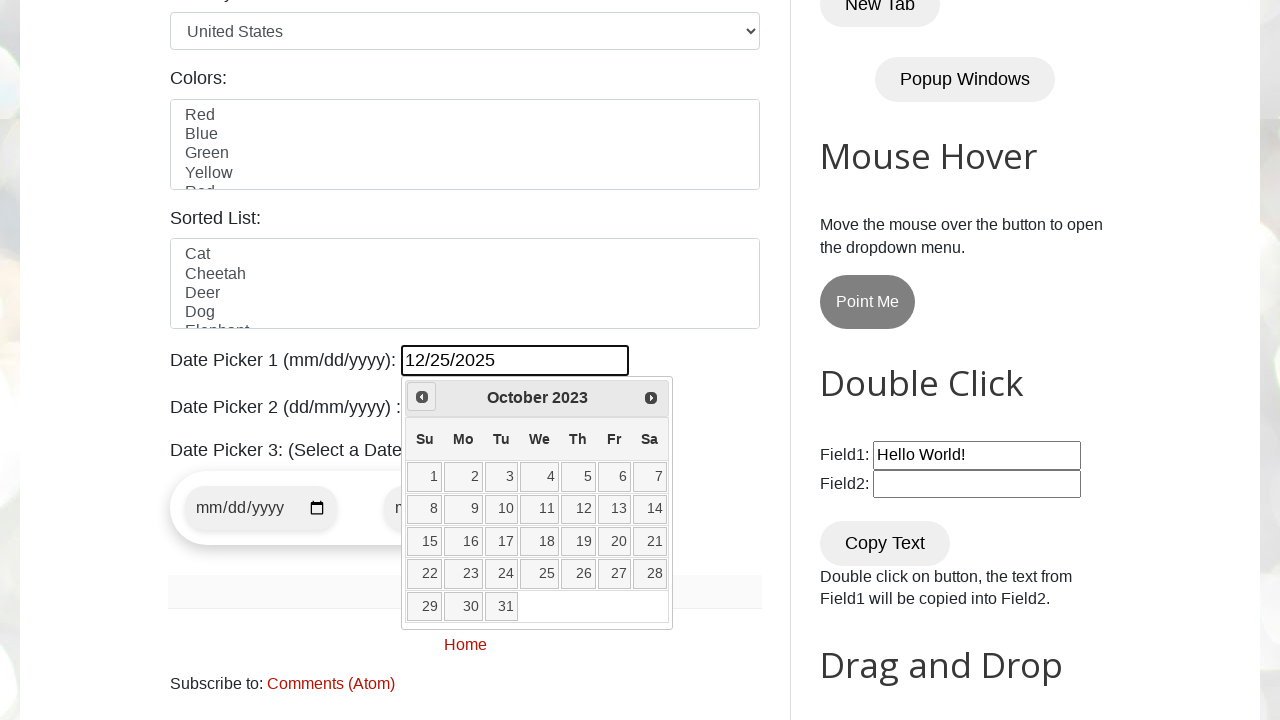

Clicked previous button to navigate backwards (currently at October 2023) at (422, 397) on internal:attr=[title="Prev"i]
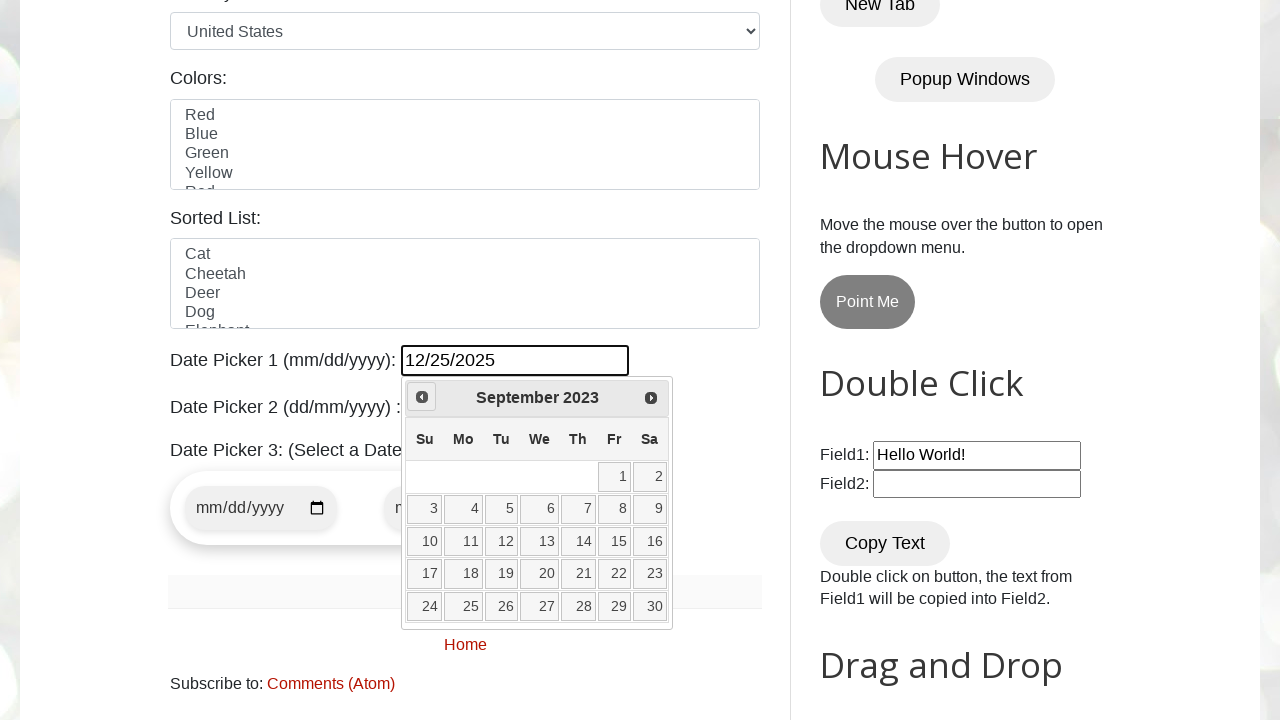

Clicked previous button to navigate backwards (currently at September 2023) at (422, 397) on internal:attr=[title="Prev"i]
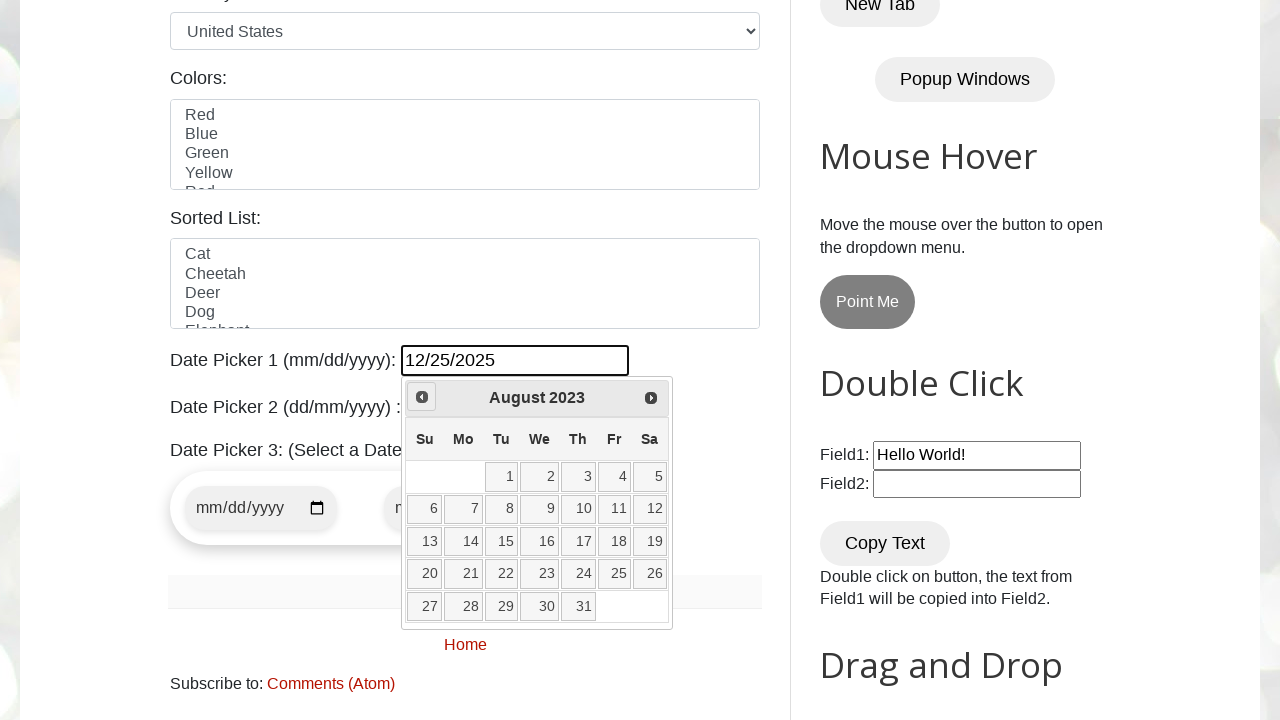

Clicked previous button to navigate backwards (currently at August 2023) at (422, 397) on internal:attr=[title="Prev"i]
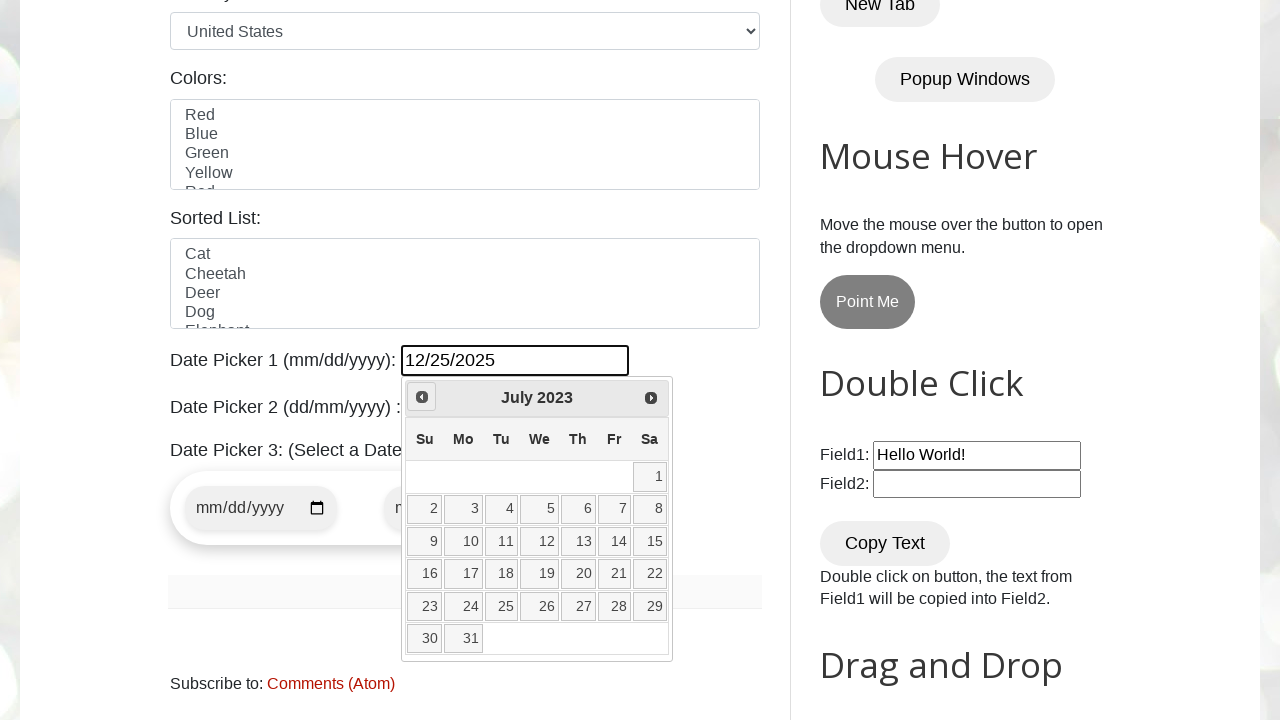

Clicked previous button to navigate backwards (currently at July 2023) at (422, 397) on internal:attr=[title="Prev"i]
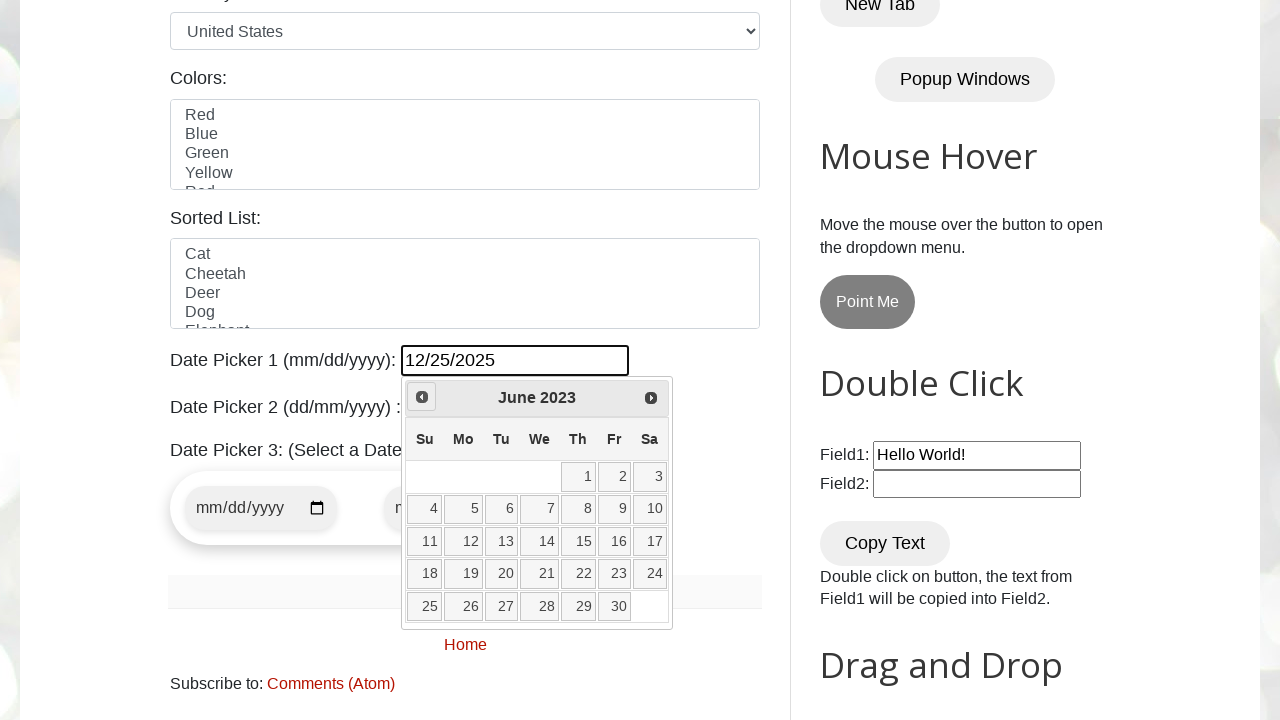

Clicked previous button to navigate backwards (currently at June 2023) at (422, 397) on internal:attr=[title="Prev"i]
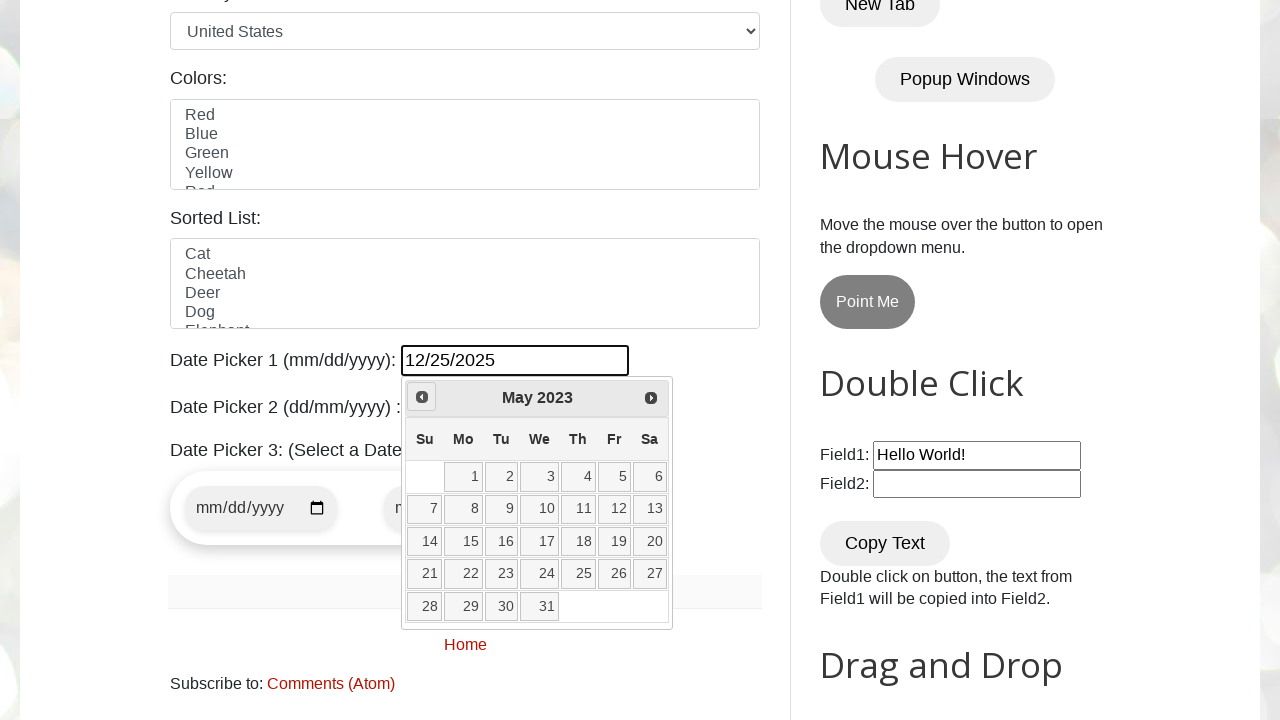

Clicked previous button to navigate backwards (currently at May 2023) at (422, 397) on internal:attr=[title="Prev"i]
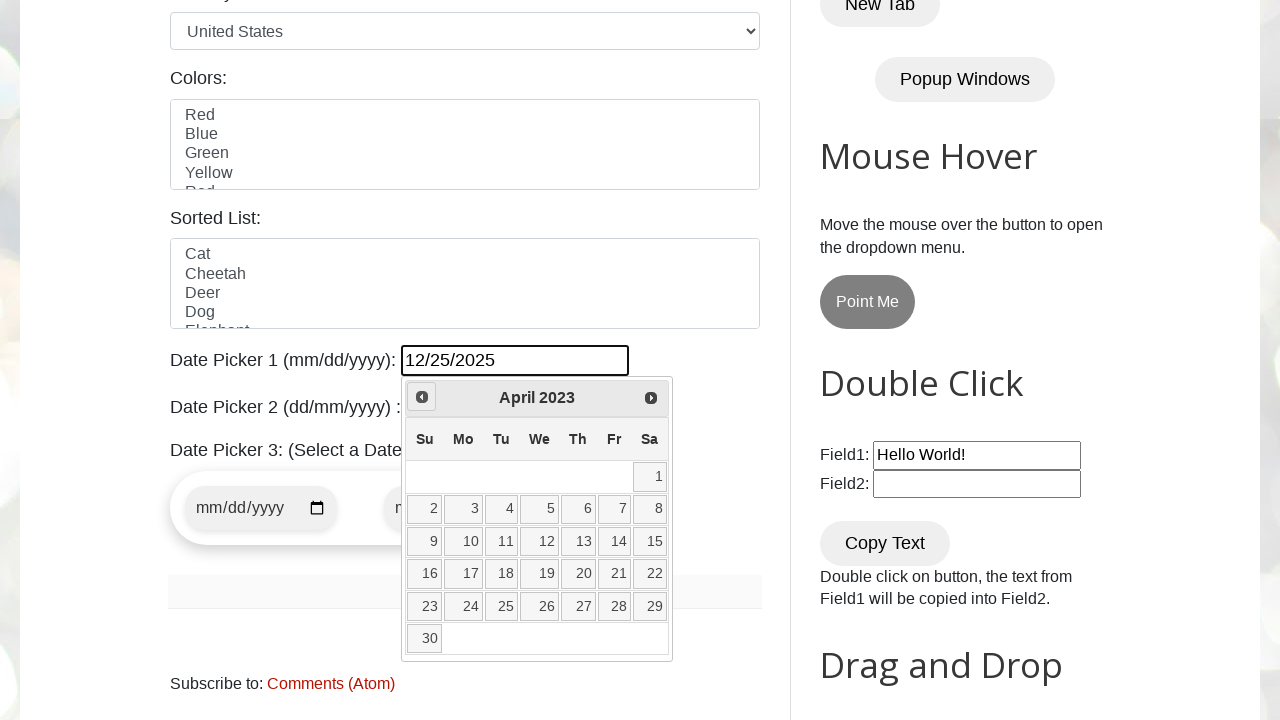

Clicked previous button to navigate backwards (currently at April 2023) at (422, 397) on internal:attr=[title="Prev"i]
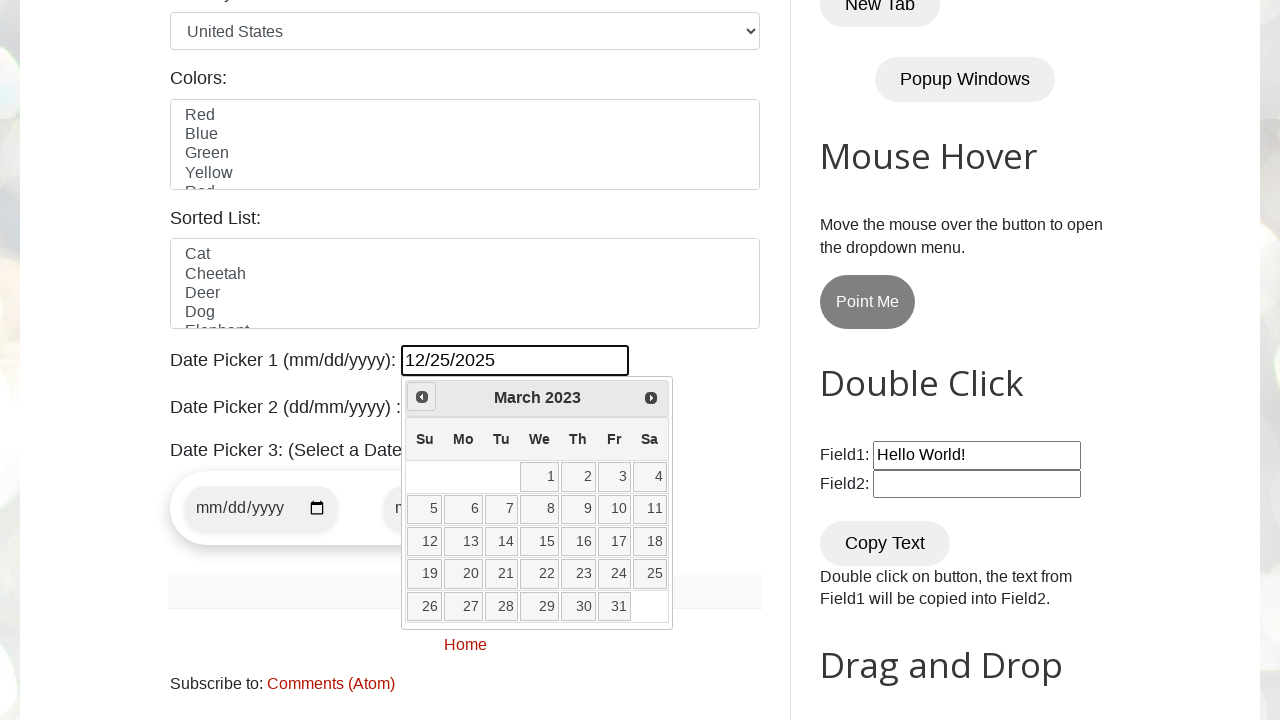

Clicked previous button to navigate backwards (currently at March 2023) at (422, 397) on internal:attr=[title="Prev"i]
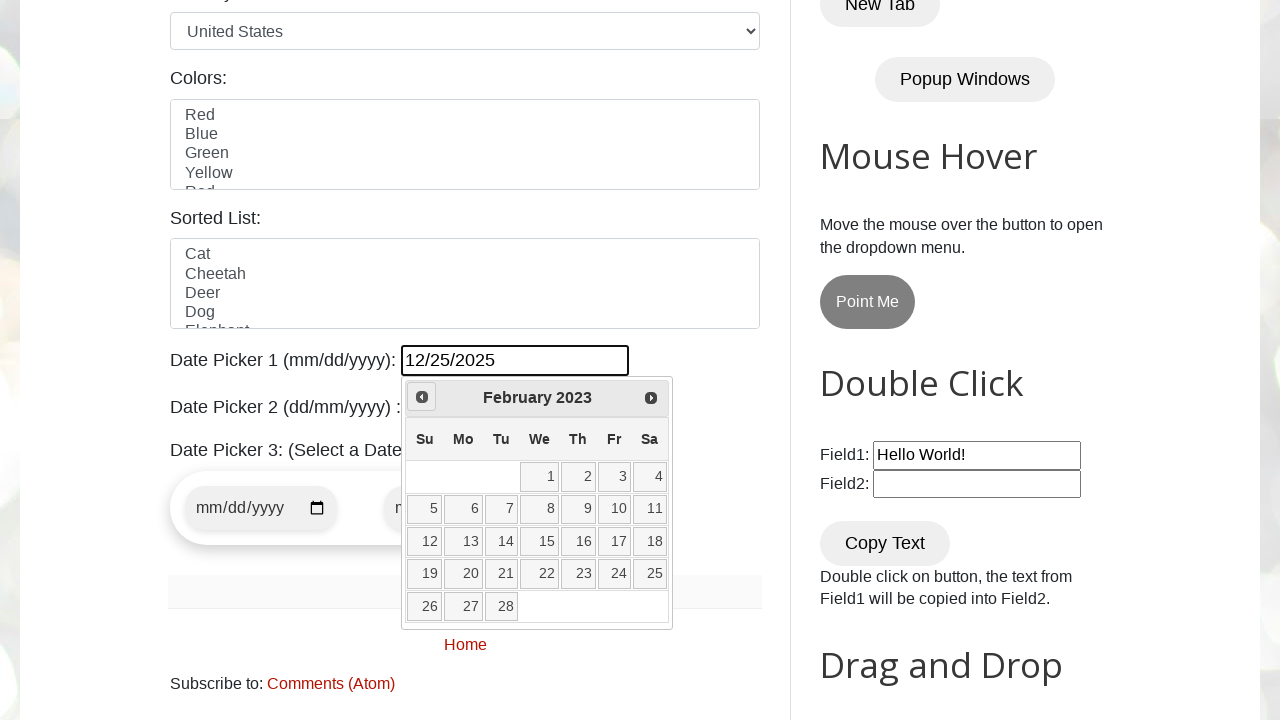

Clicked previous button to navigate backwards (currently at February 2023) at (422, 397) on internal:attr=[title="Prev"i]
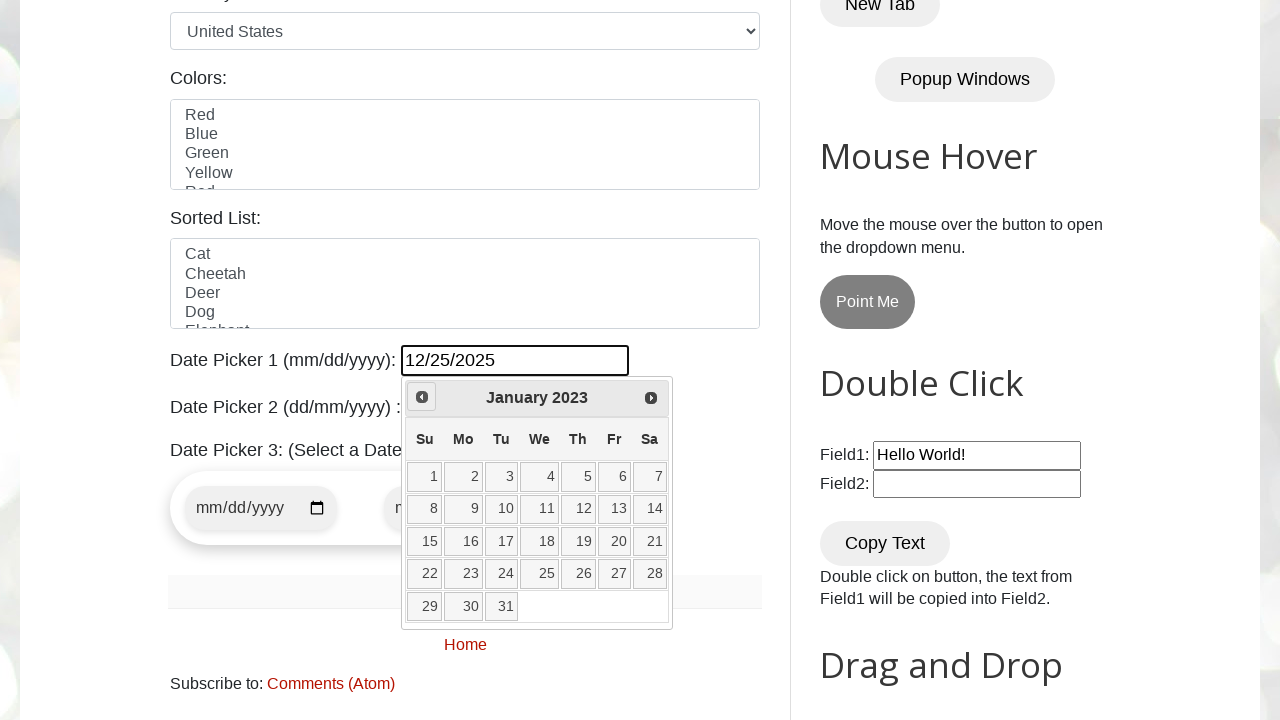

Located all available date cells in calendar
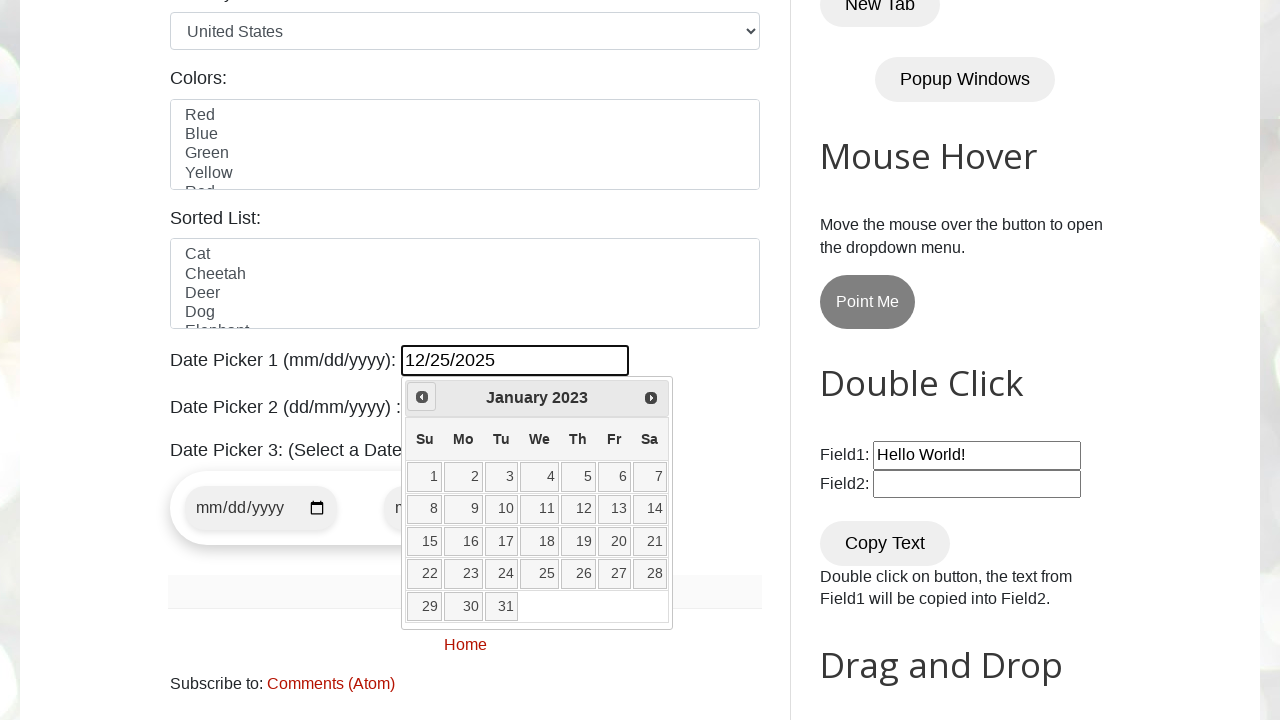

Selected day 4 from January 2023 calendar at (540, 477) on table.ui-datepicker-calendar tbody tr td a >> nth=3
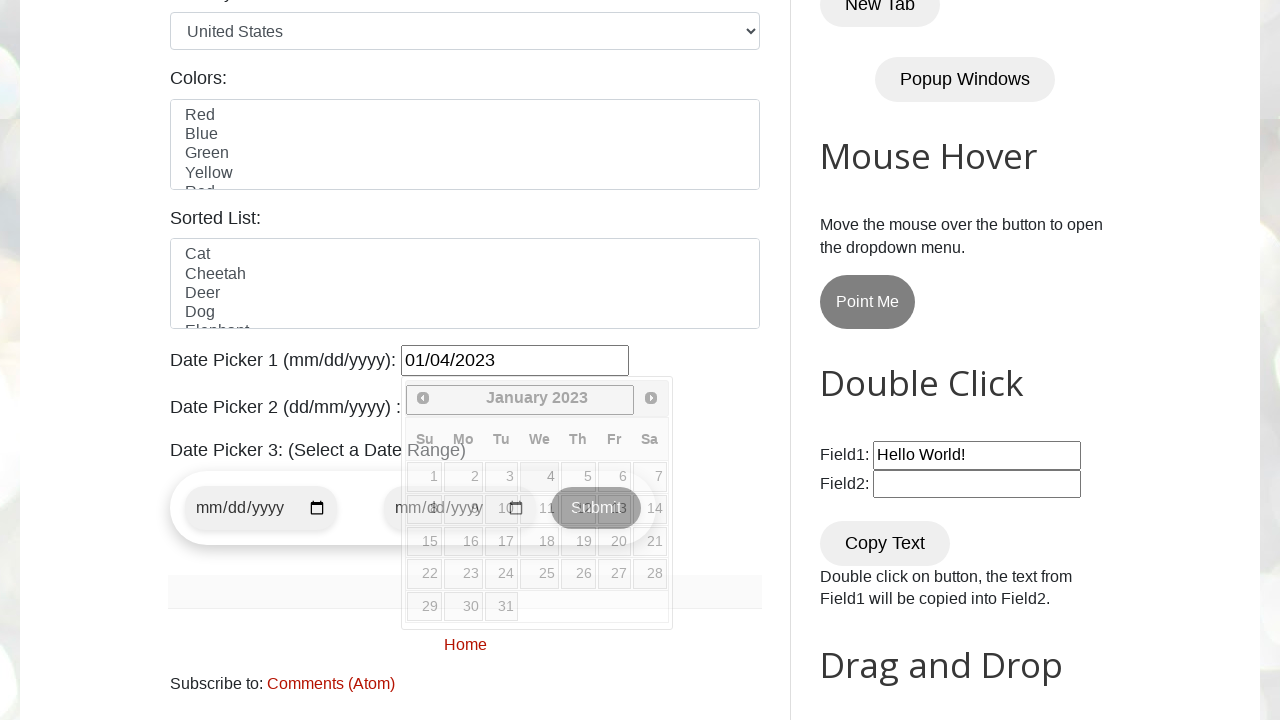

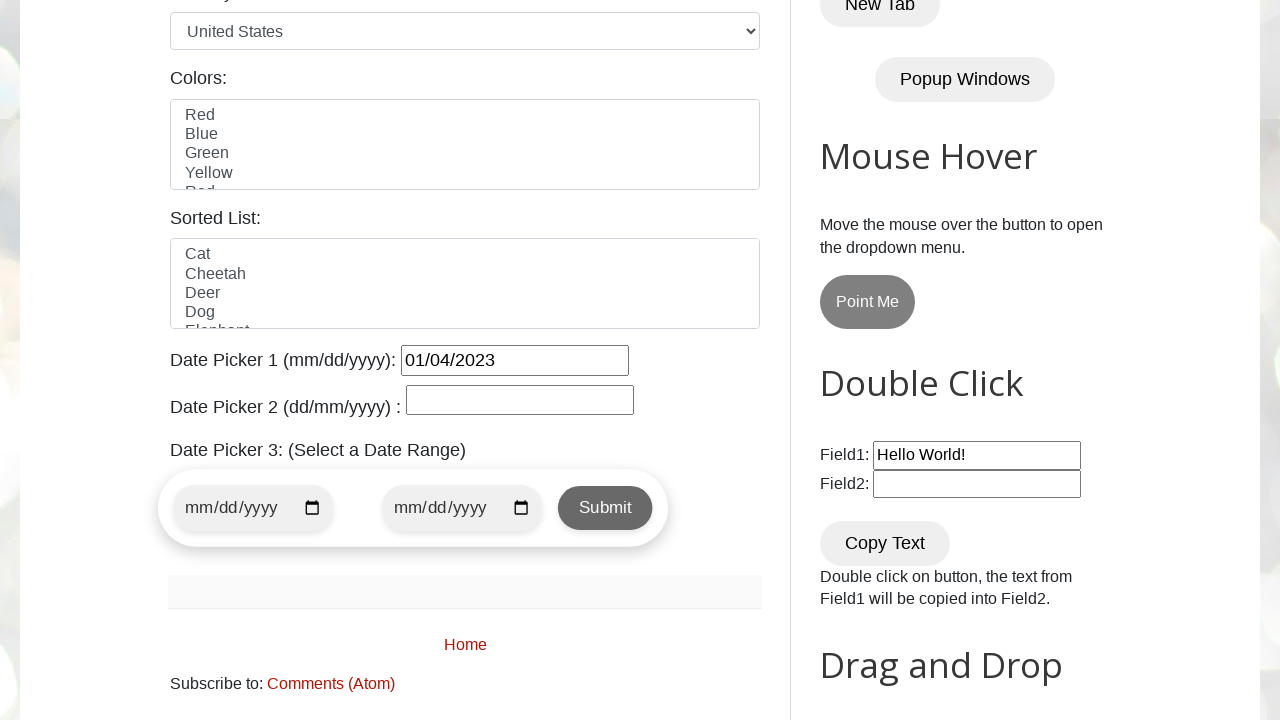